Tests window/tab switching by clicking all links that open in new tabs, printing their titles and URLs, then returning to main page and closing other tabs

Starting URL: https://www.selenium.dev/

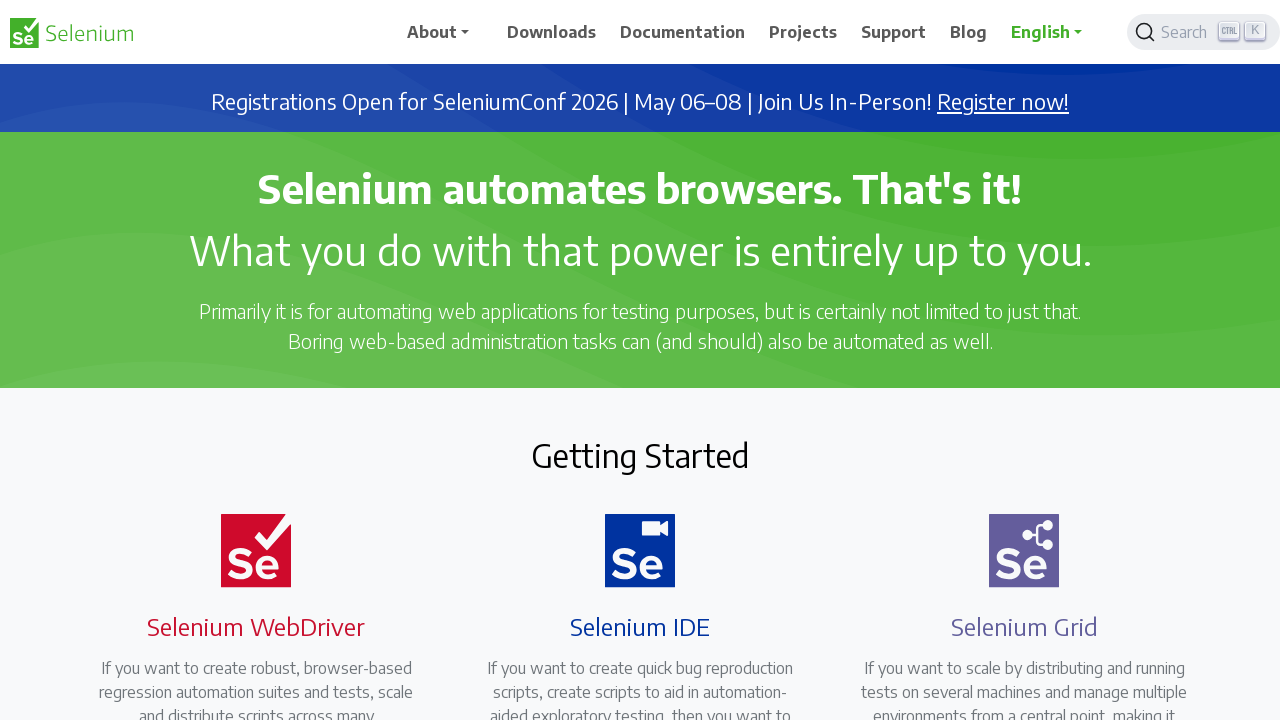

Stored main page context for later reference
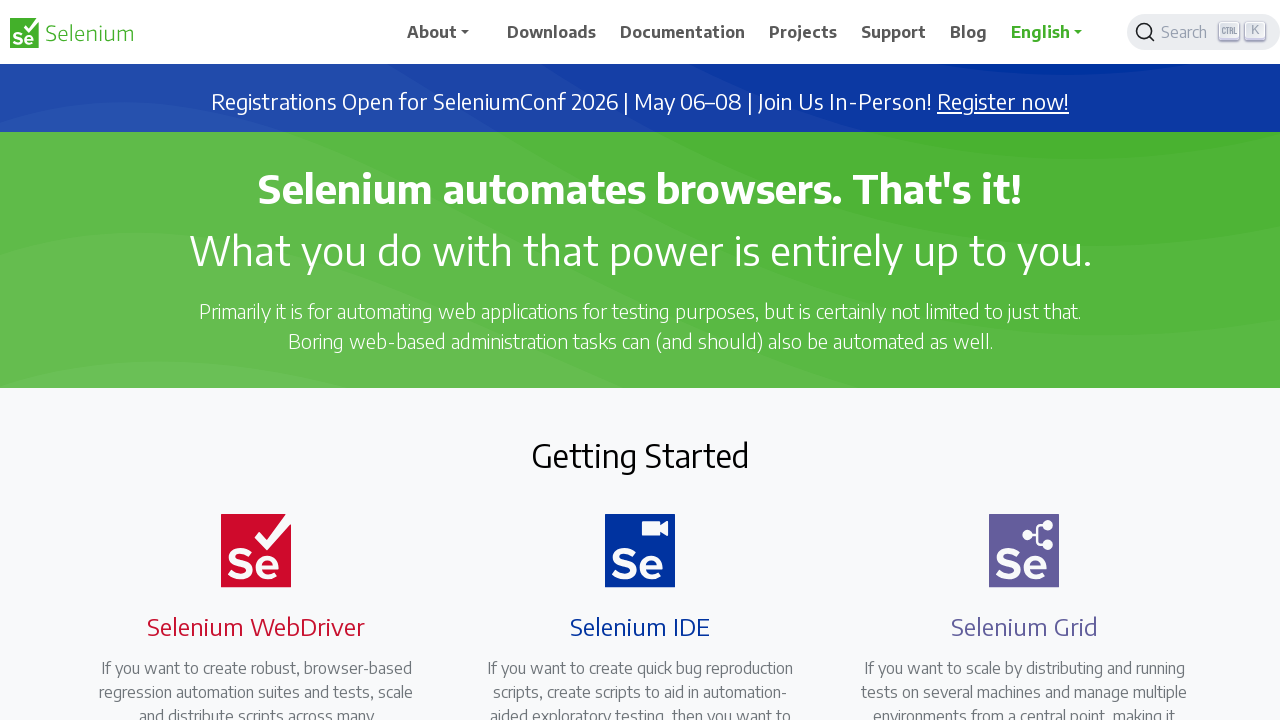

Found all links that open in new tabs (target='_blank')
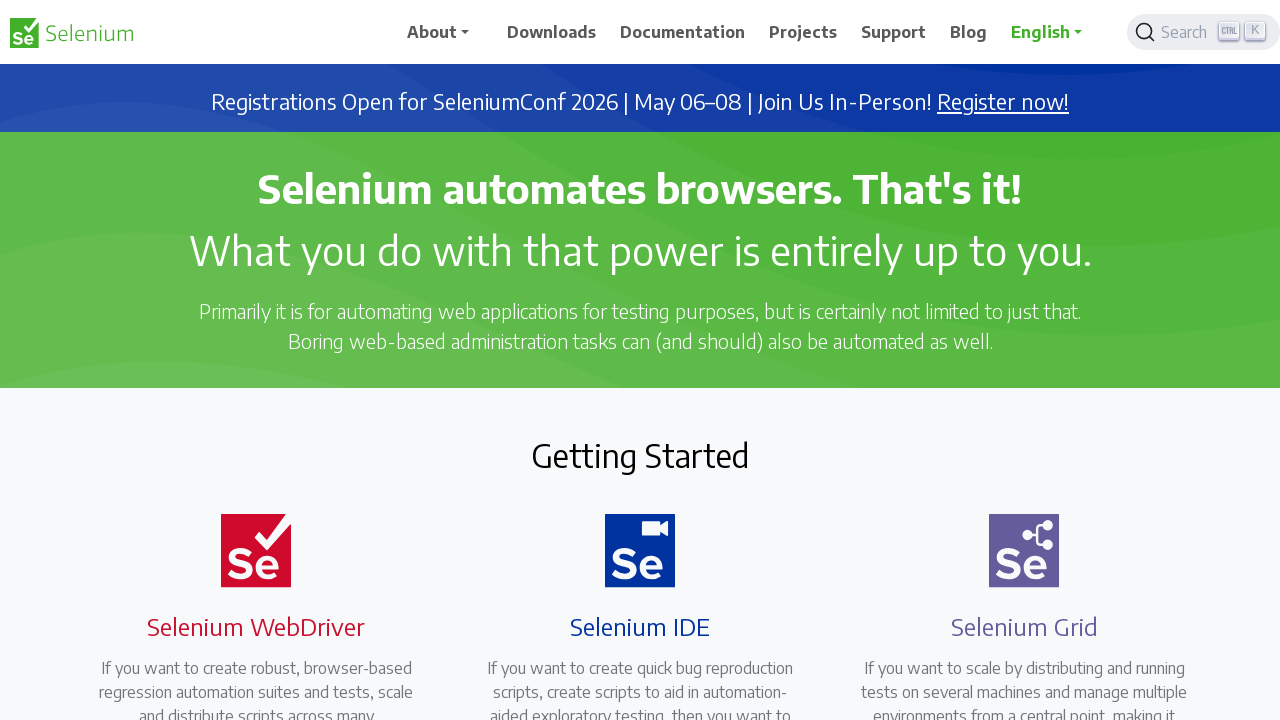

Retrieved href attribute from link: https://seleniumconf.com/register/?utm_medium=Referral&utm_source=selenium.dev&utm_campaign=register
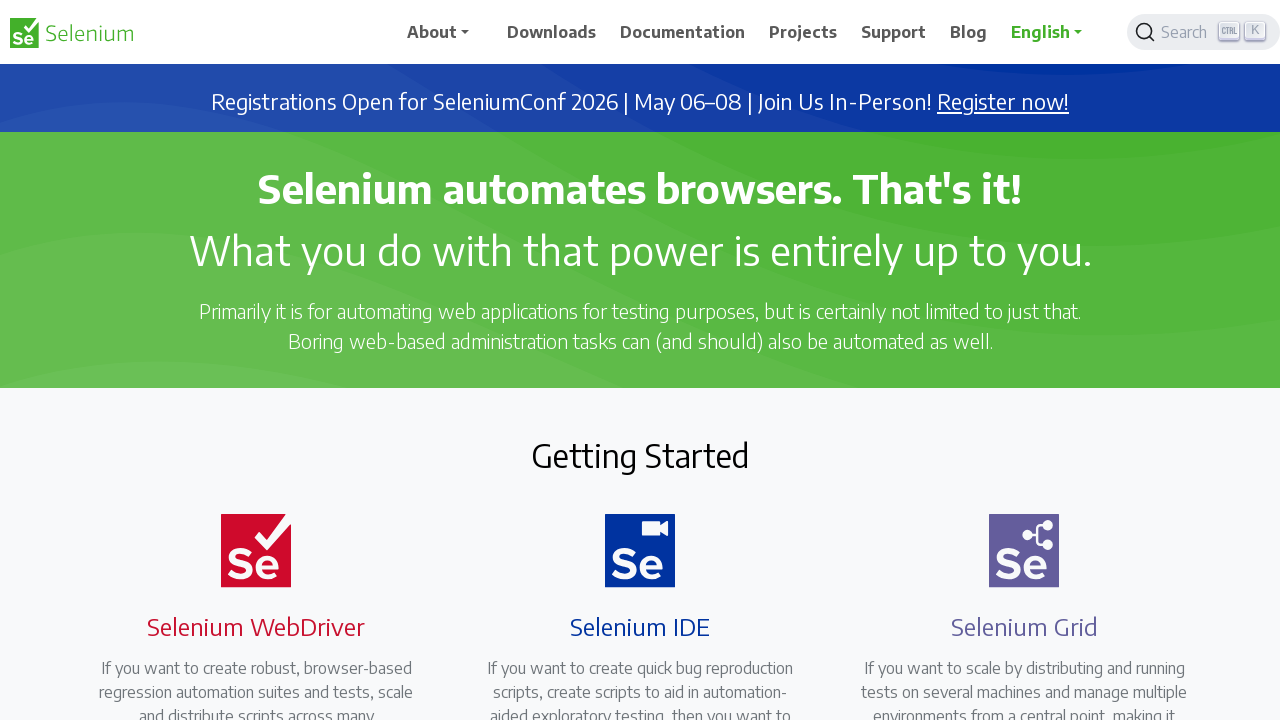

Clicked link to open in new tab: https://seleniumconf.com/register/?utm_medium=Referral&utm_source=selenium.dev&utm_campaign=register at (1003, 102) on a[target='_blank'] >> nth=0
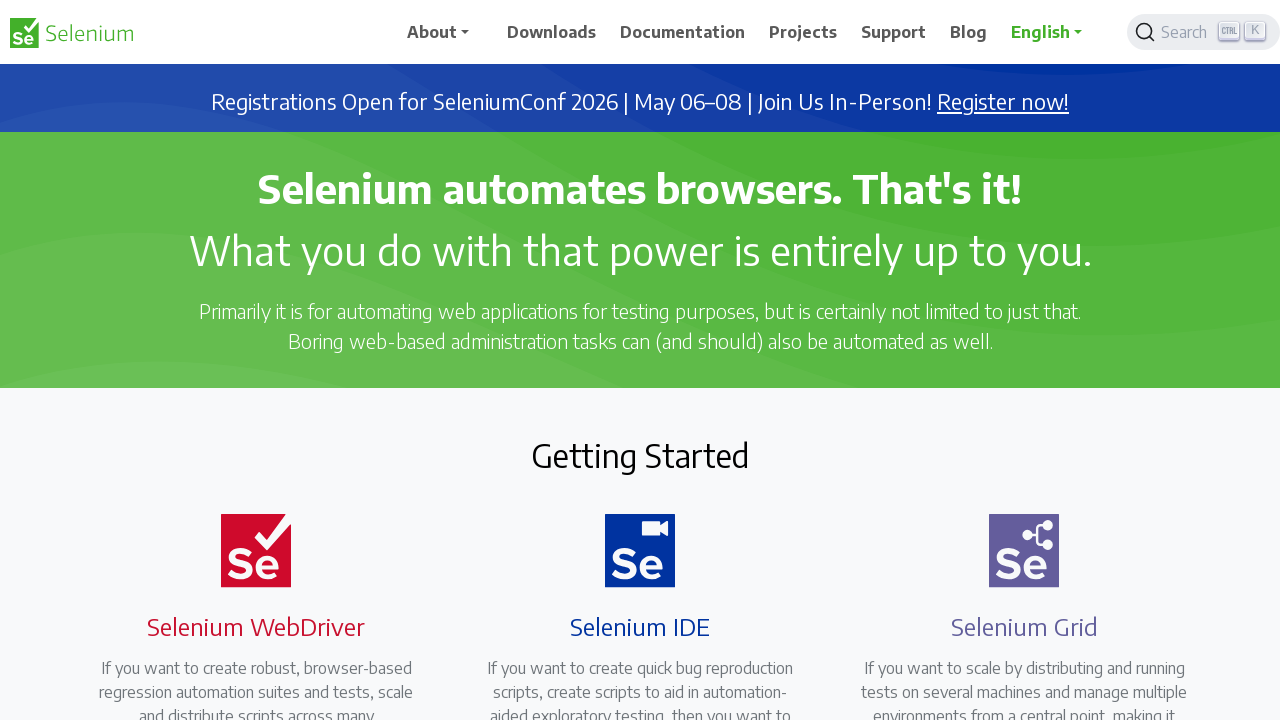

New page opened and captured
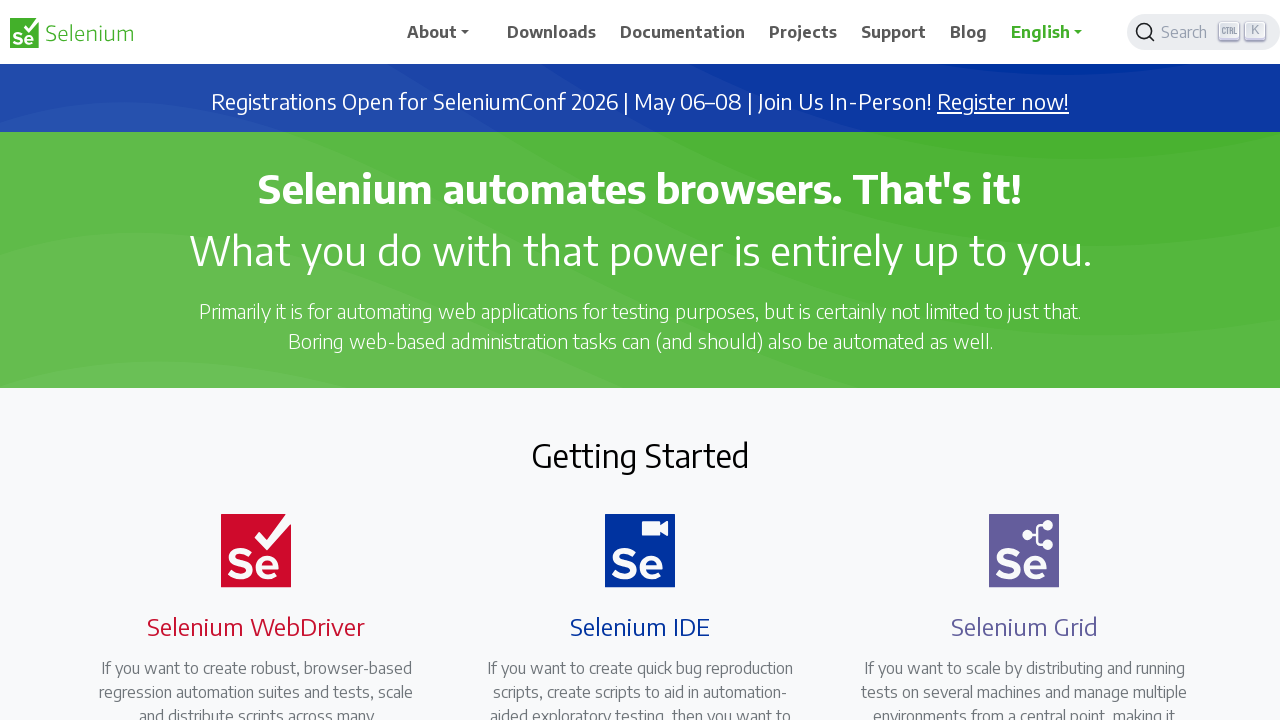

Retrieved href attribute from link: https://opencollective.com/selenium
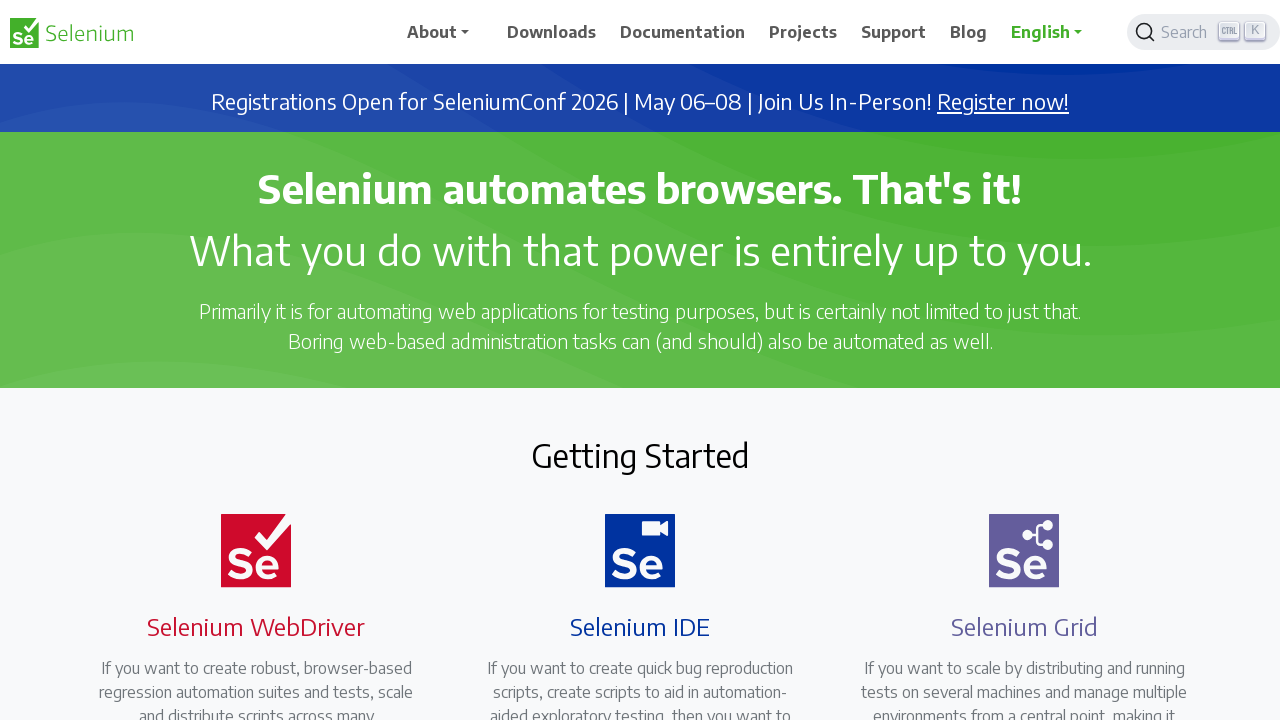

Clicked link to open in new tab: https://opencollective.com/selenium at (687, 409) on a[target='_blank'] >> nth=1
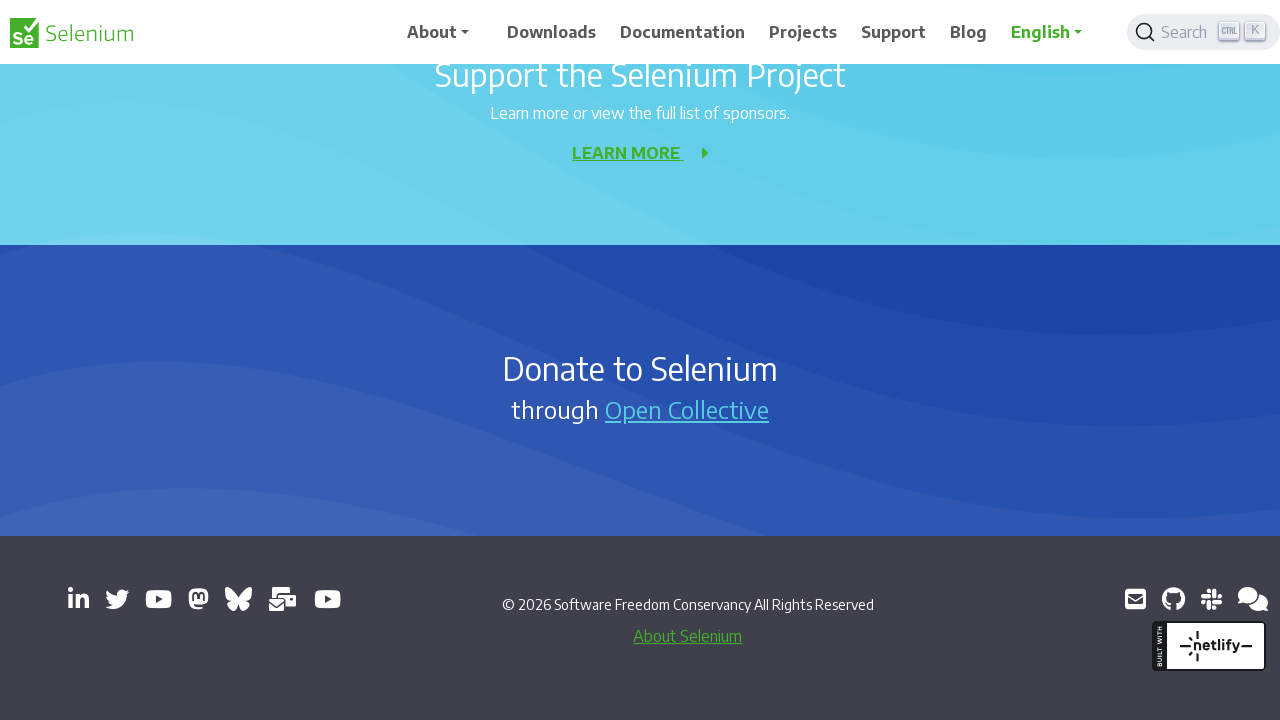

New page opened and captured
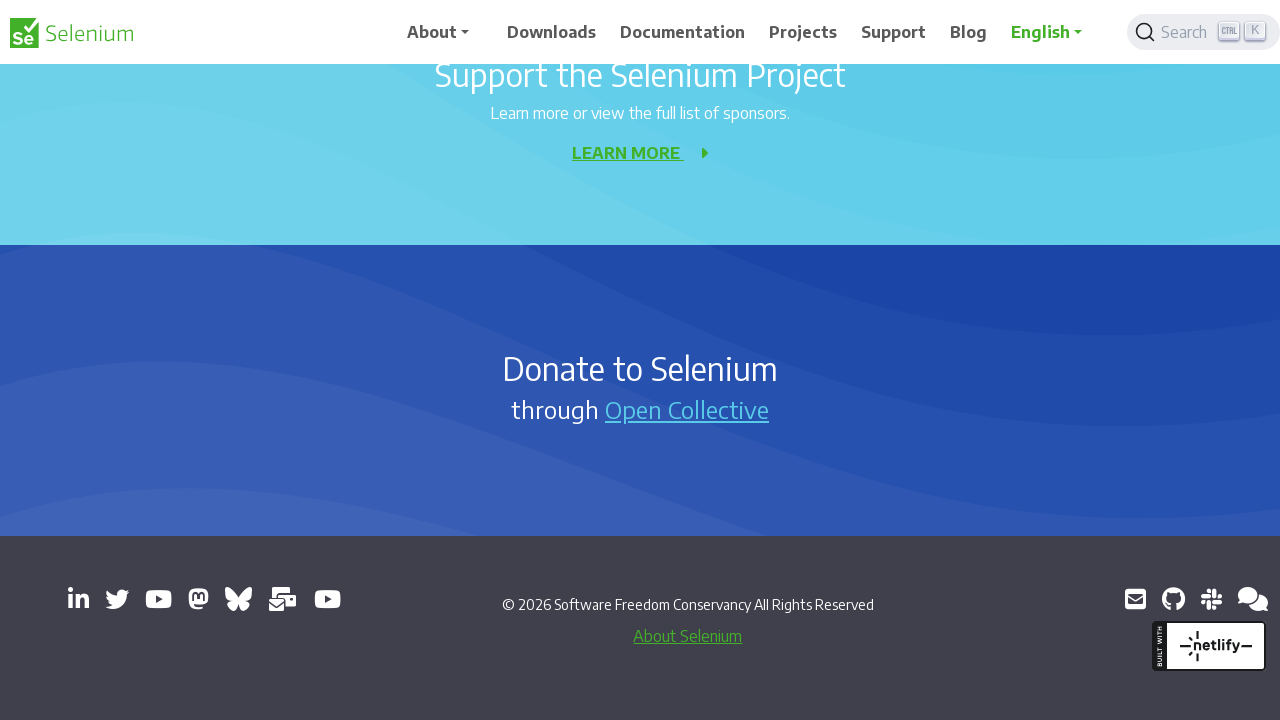

Retrieved href attribute from link: https://www.linkedin.com/company/4826427/
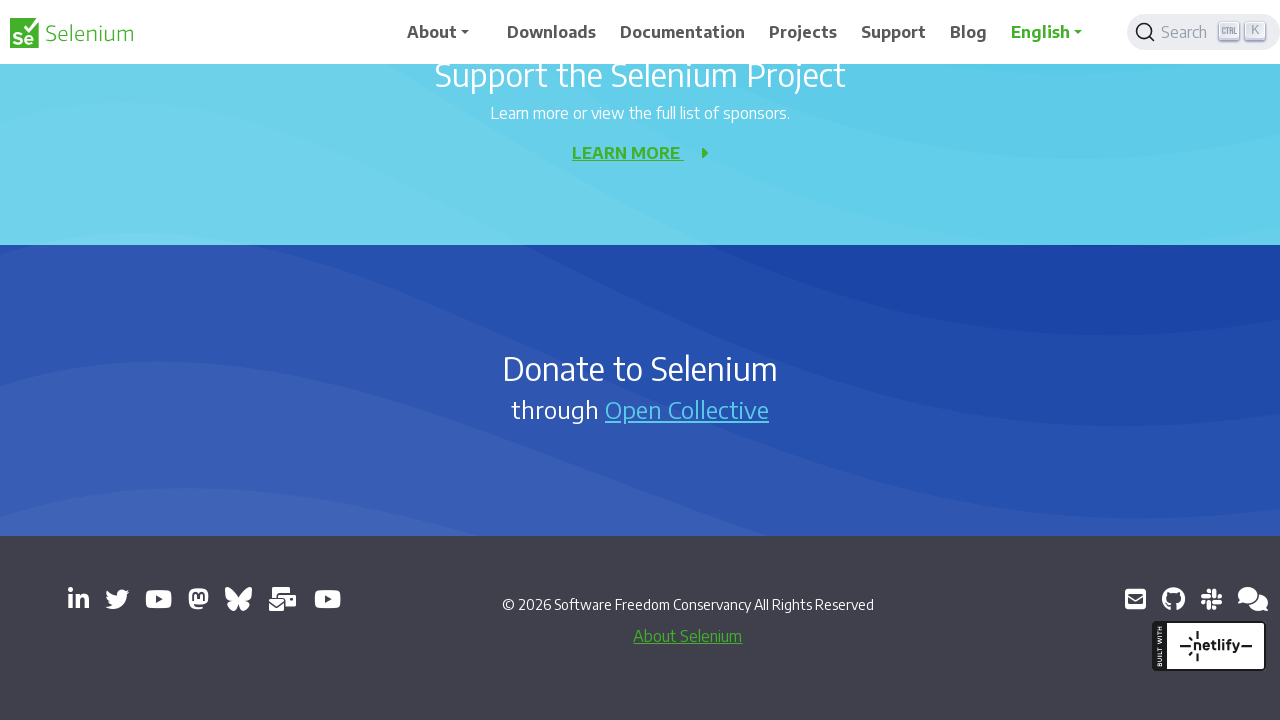

Clicked link to open in new tab: https://www.linkedin.com/company/4826427/ at (78, 599) on a[target='_blank'] >> nth=2
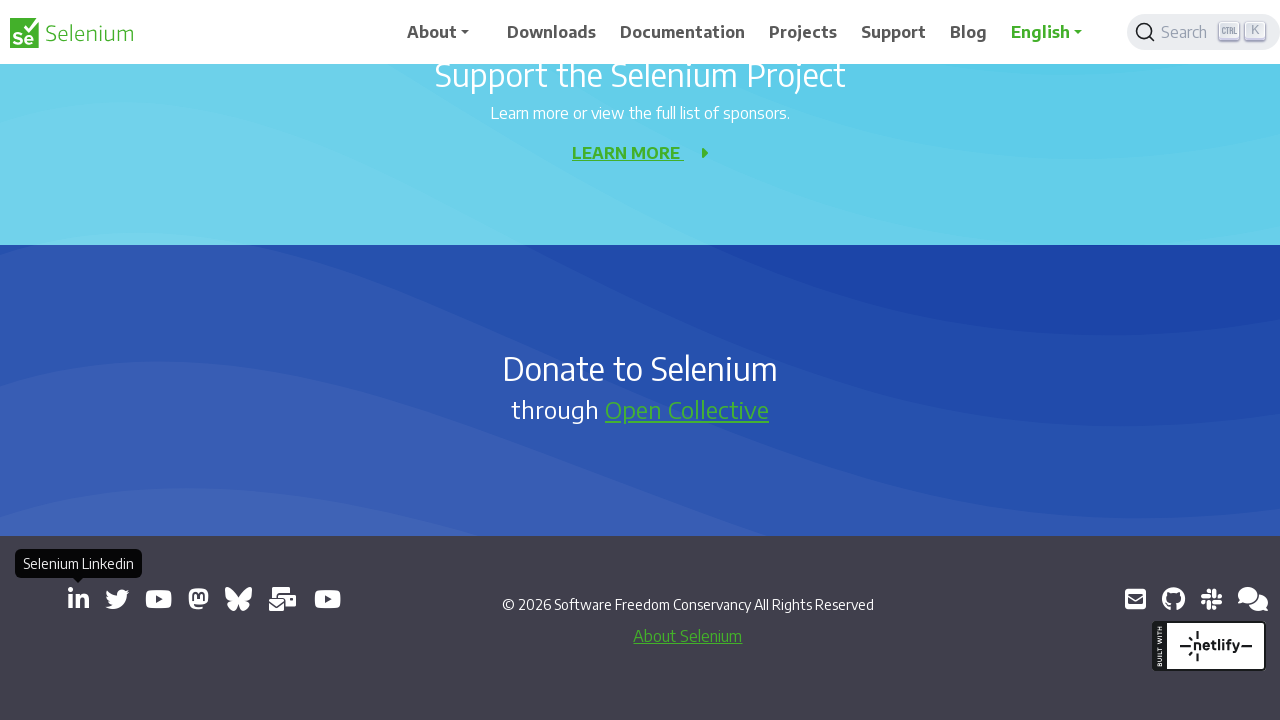

New page opened and captured
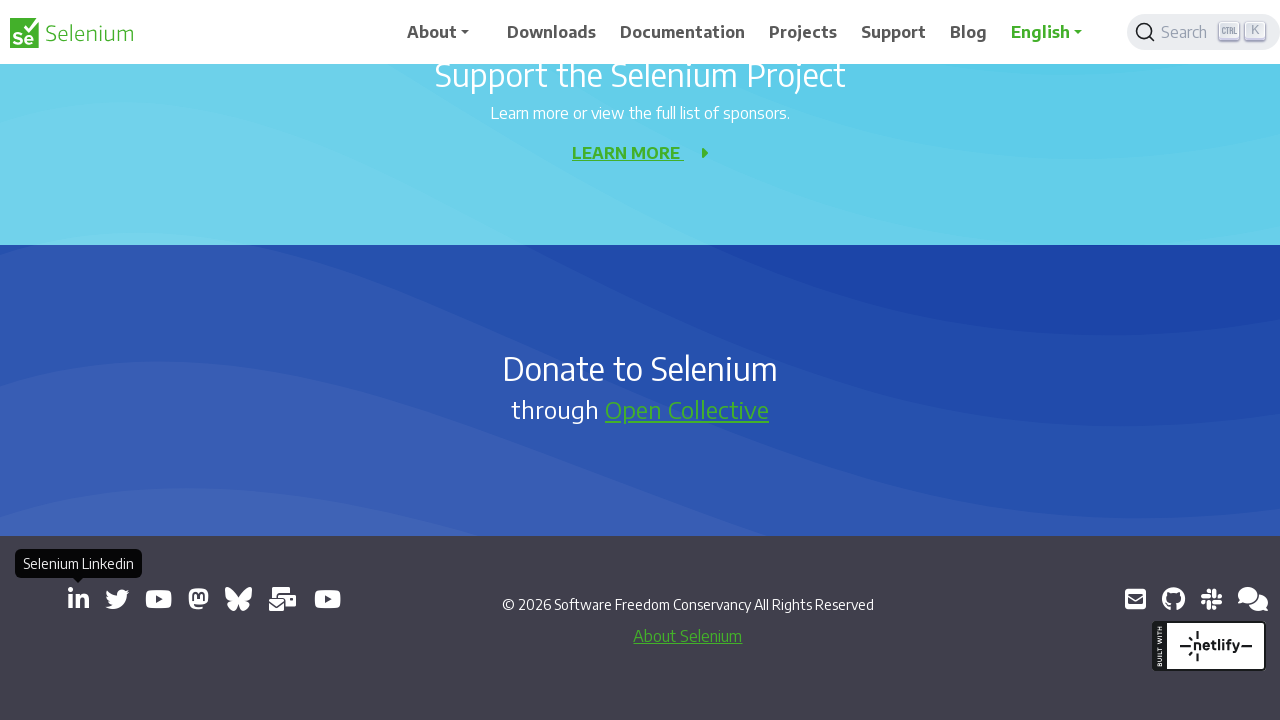

Retrieved href attribute from link: https://x.com/SeleniumHQ
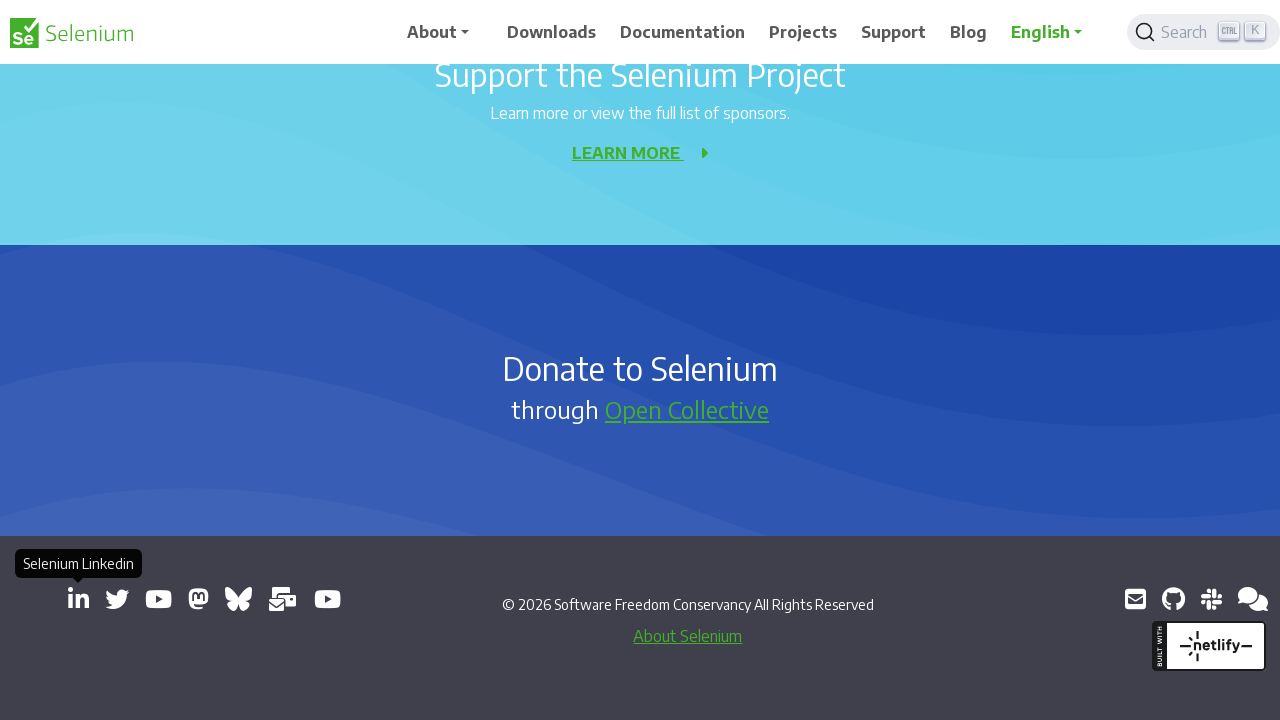

Clicked link to open in new tab: https://x.com/SeleniumHQ at (117, 599) on a[target='_blank'] >> nth=3
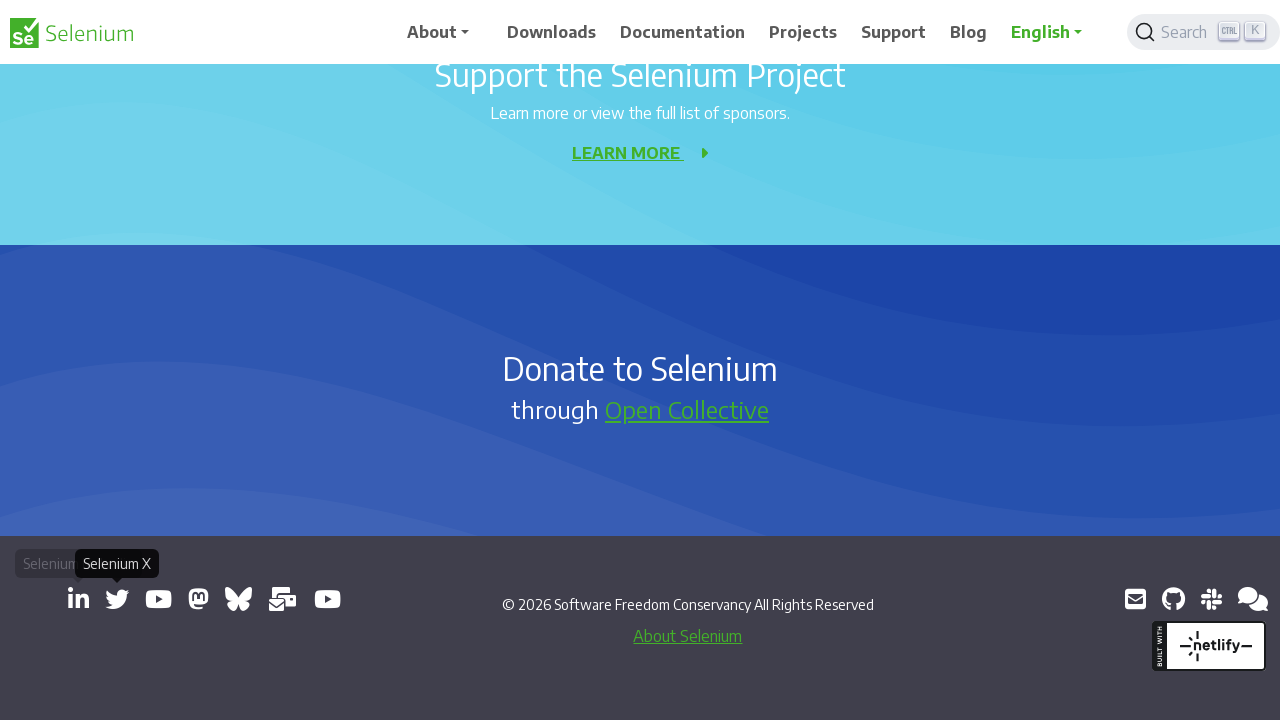

New page opened and captured
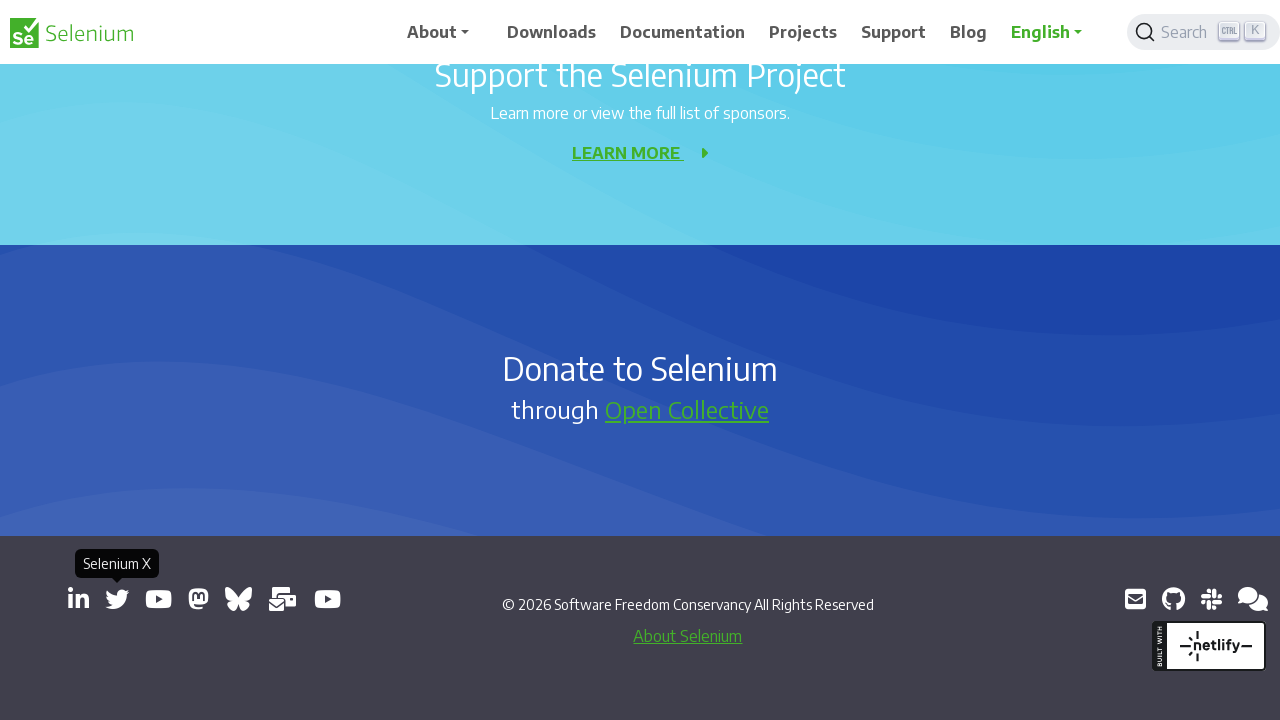

Retrieved href attribute from link: https://www.youtube.com/@SeleniumHQProject/
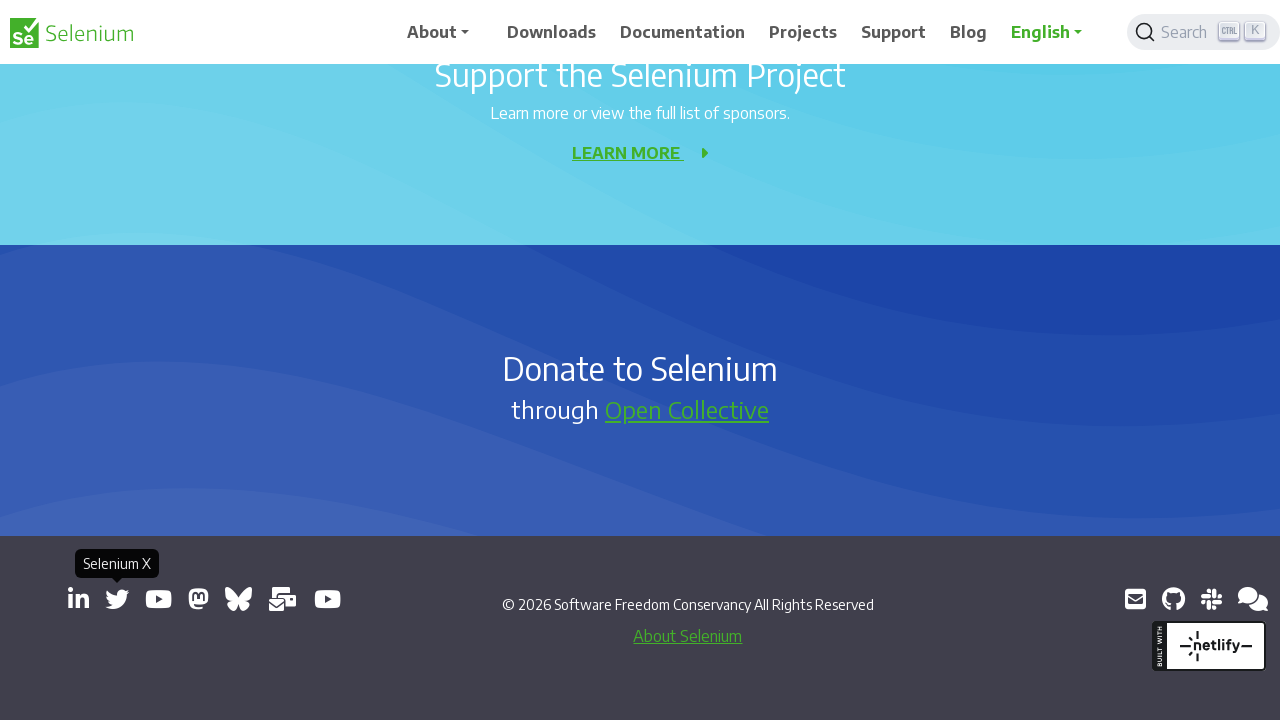

Clicked link to open in new tab: https://www.youtube.com/@SeleniumHQProject/ at (158, 599) on a[target='_blank'] >> nth=4
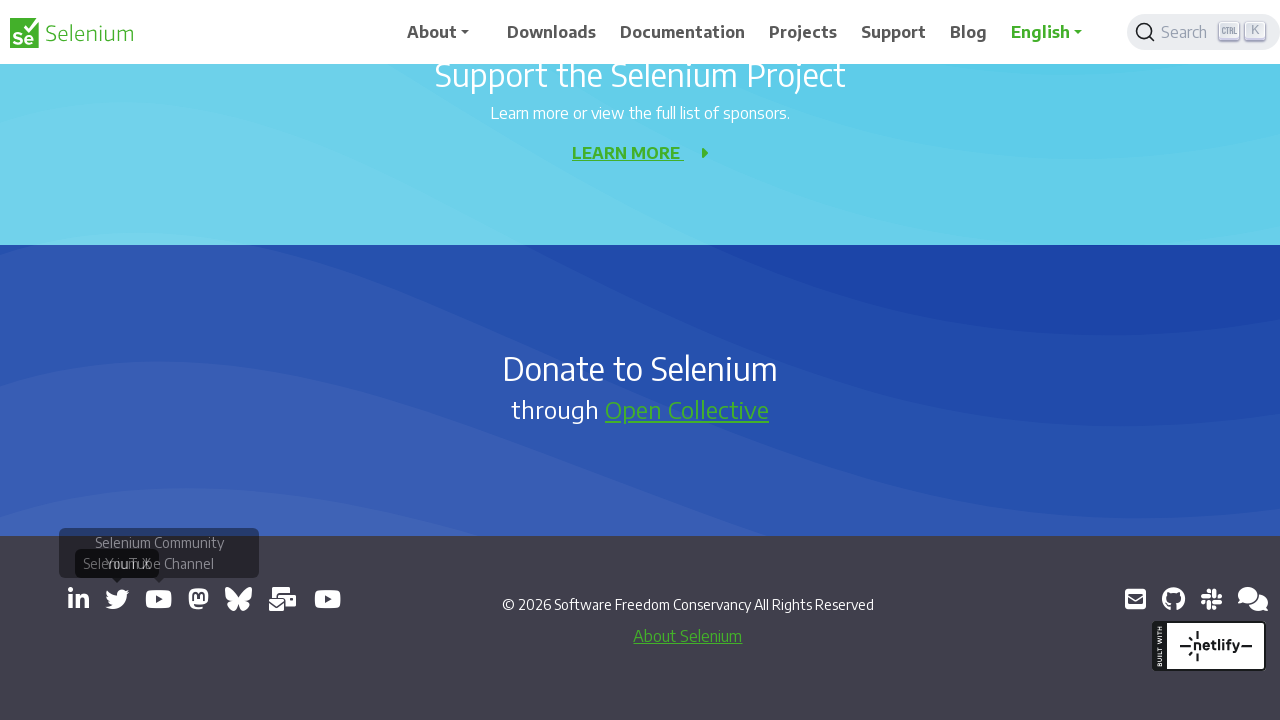

New page opened and captured
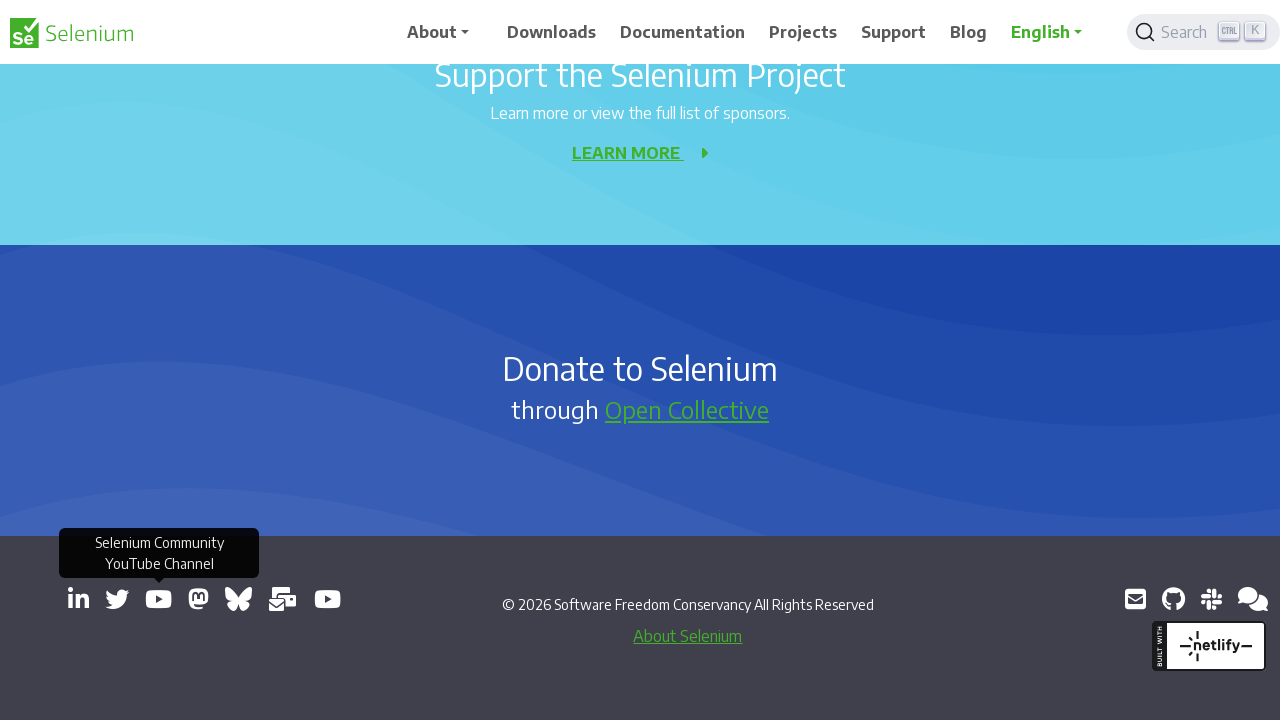

Retrieved href attribute from link: https://mastodon.social/@seleniumHQ@fosstodon.org
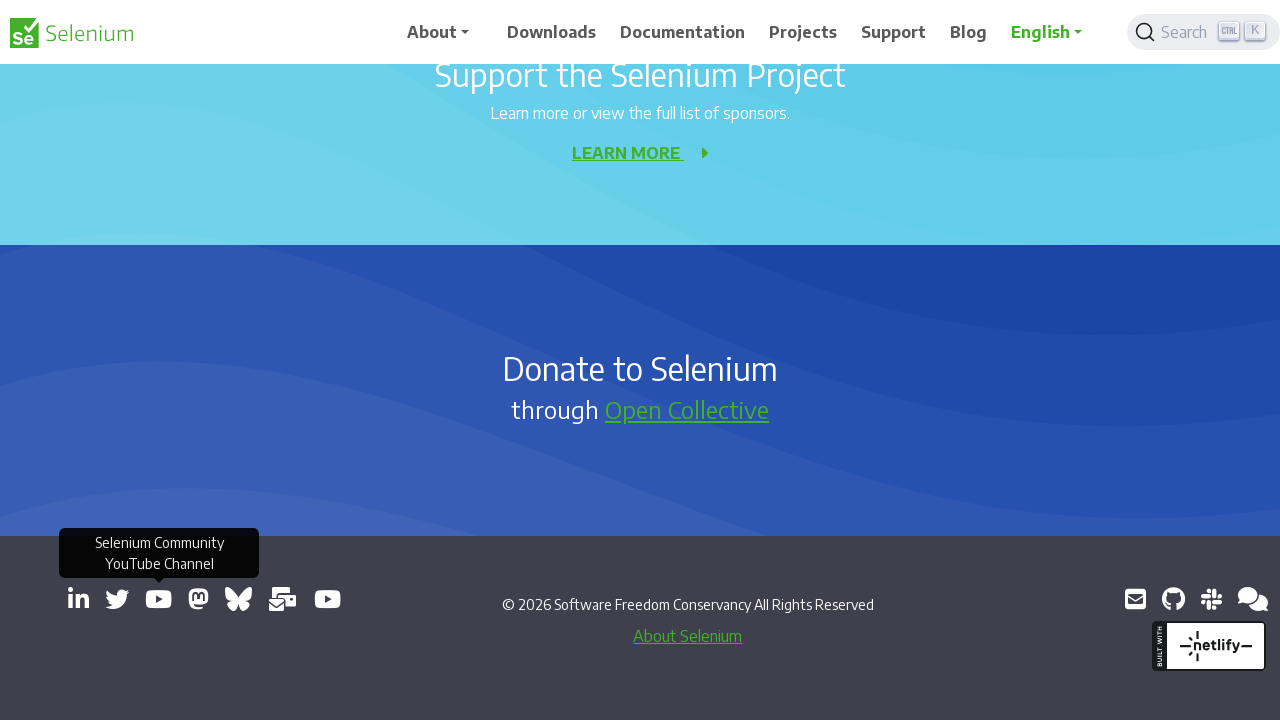

Clicked link to open in new tab: https://mastodon.social/@seleniumHQ@fosstodon.org at (198, 599) on a[target='_blank'] >> nth=5
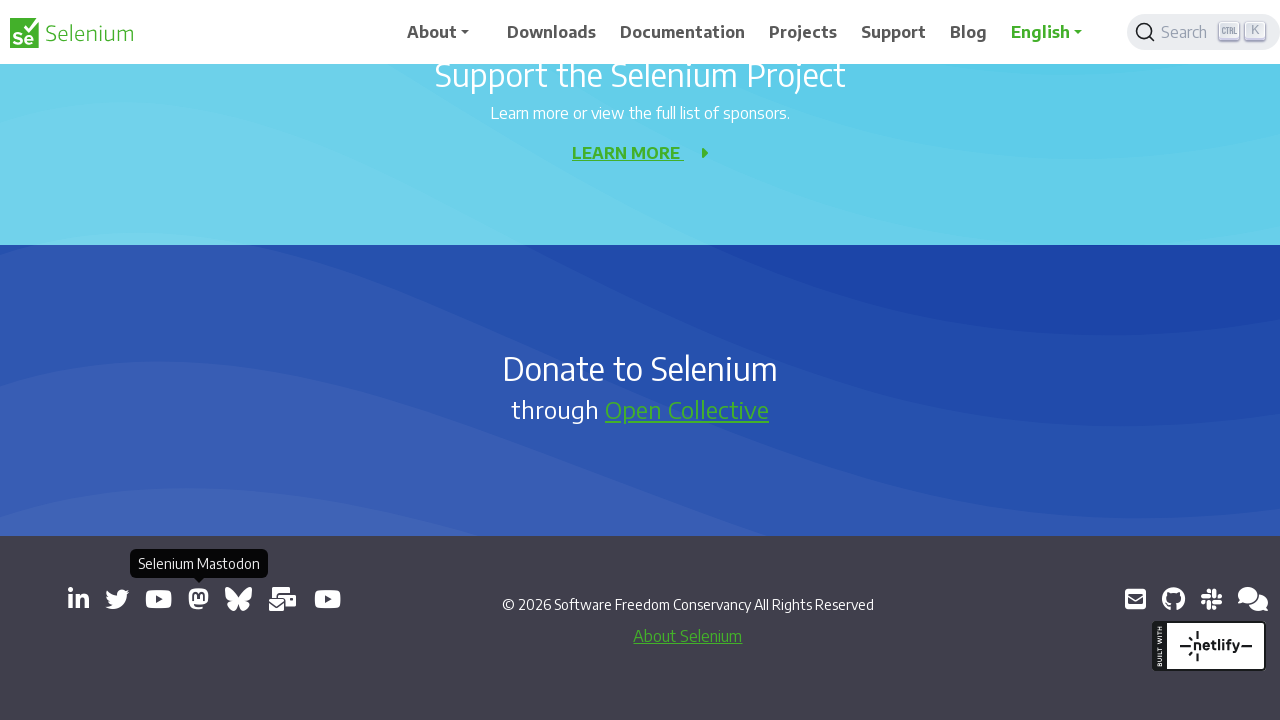

New page opened and captured
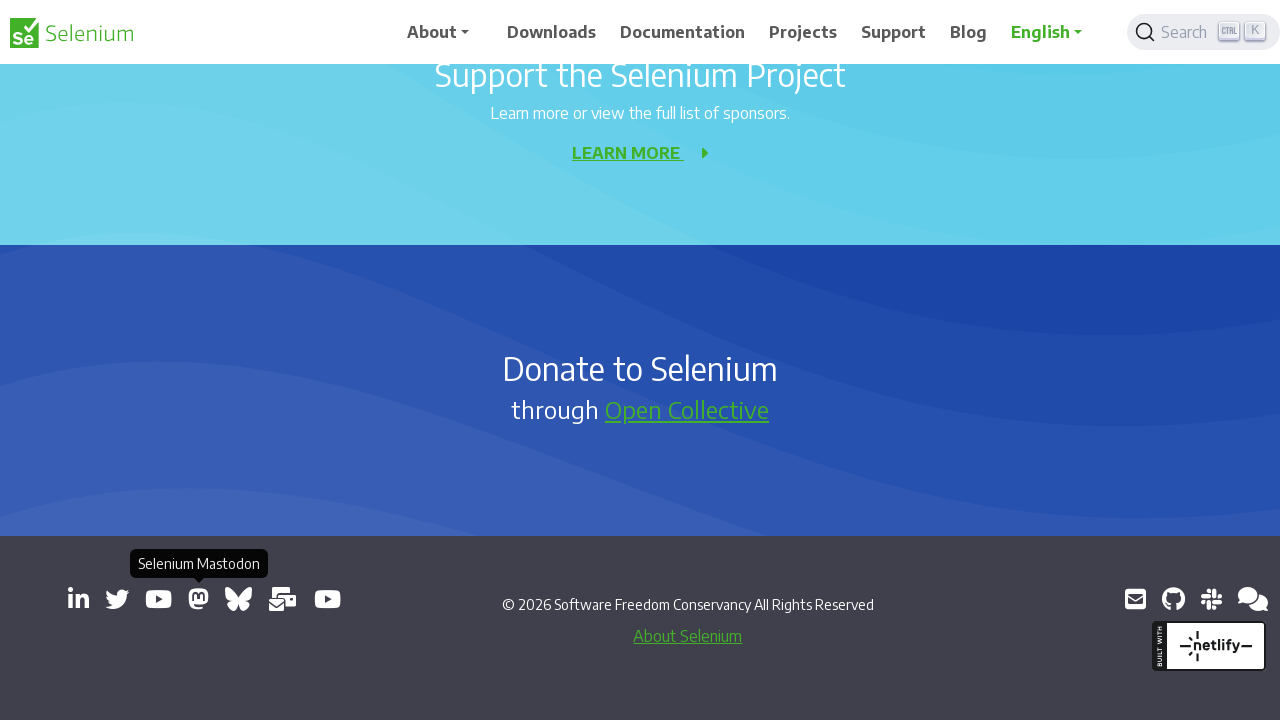

Retrieved href attribute from link: https://bsky.app/profile/seleniumconf.bsky.social
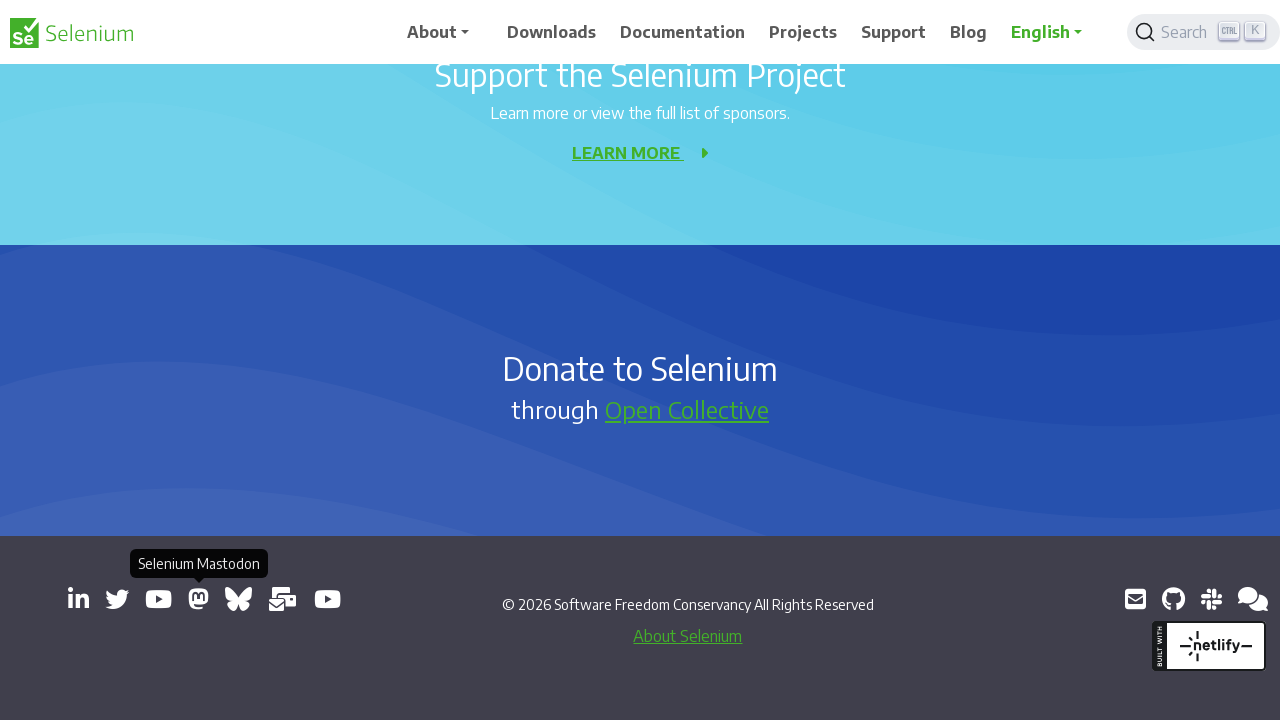

Clicked link to open in new tab: https://bsky.app/profile/seleniumconf.bsky.social at (238, 599) on a[target='_blank'] >> nth=6
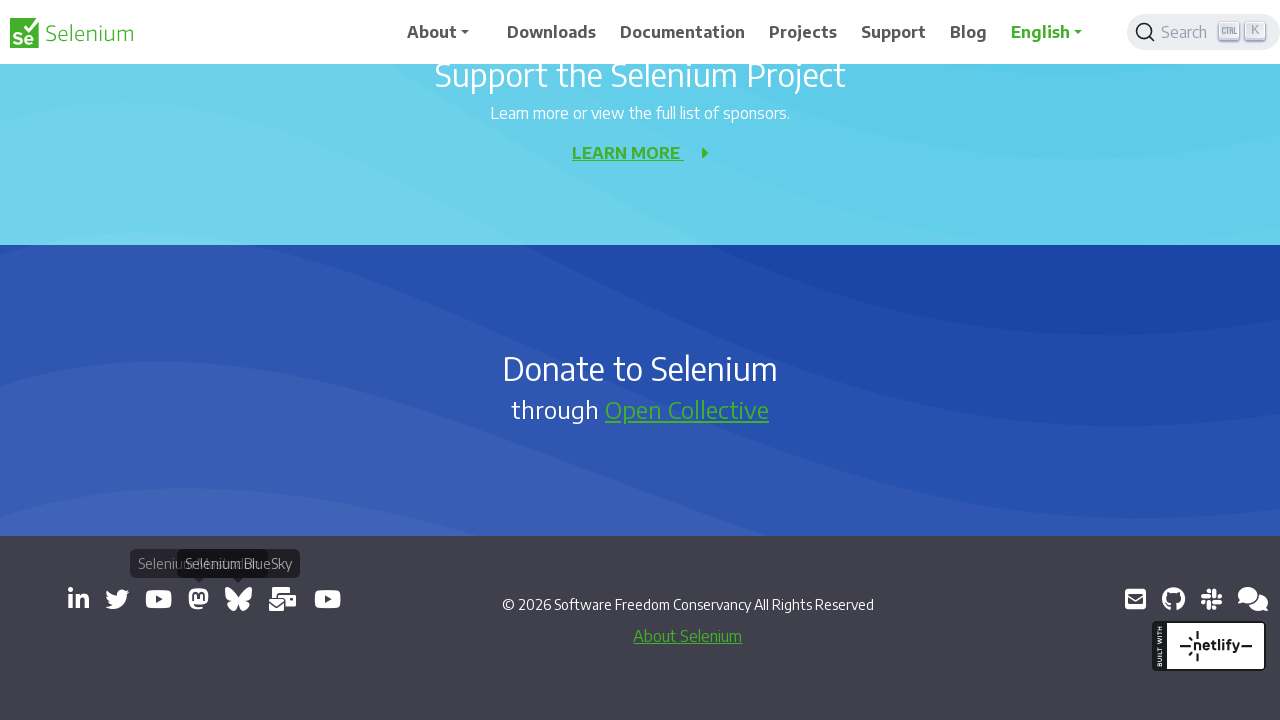

New page opened and captured
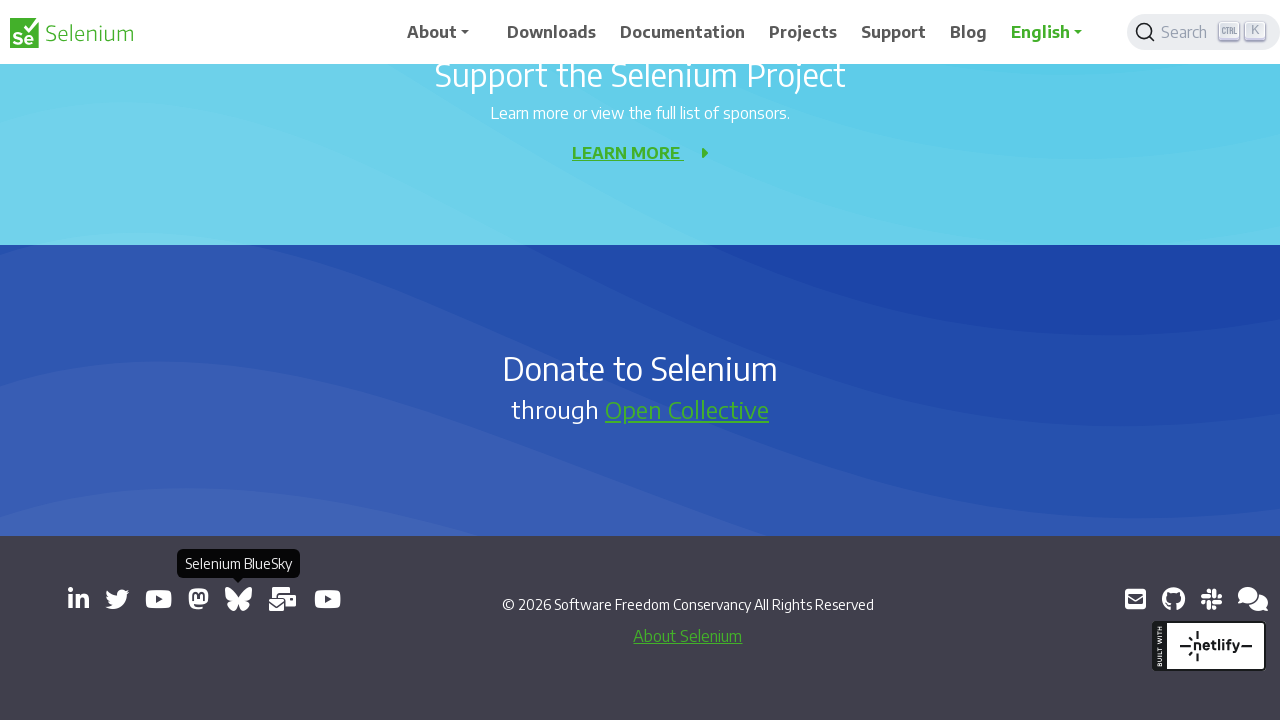

Retrieved href attribute from link: https://groups.google.com/group/selenium-users
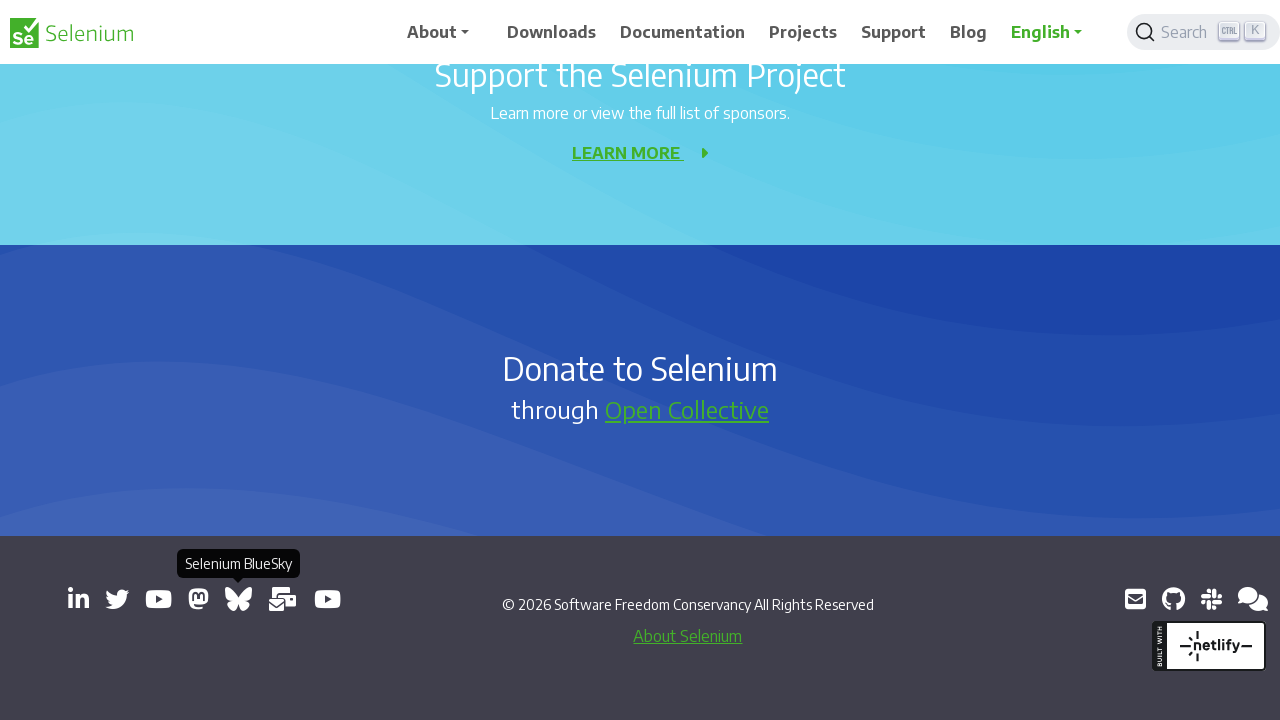

Clicked link to open in new tab: https://groups.google.com/group/selenium-users at (283, 599) on a[target='_blank'] >> nth=7
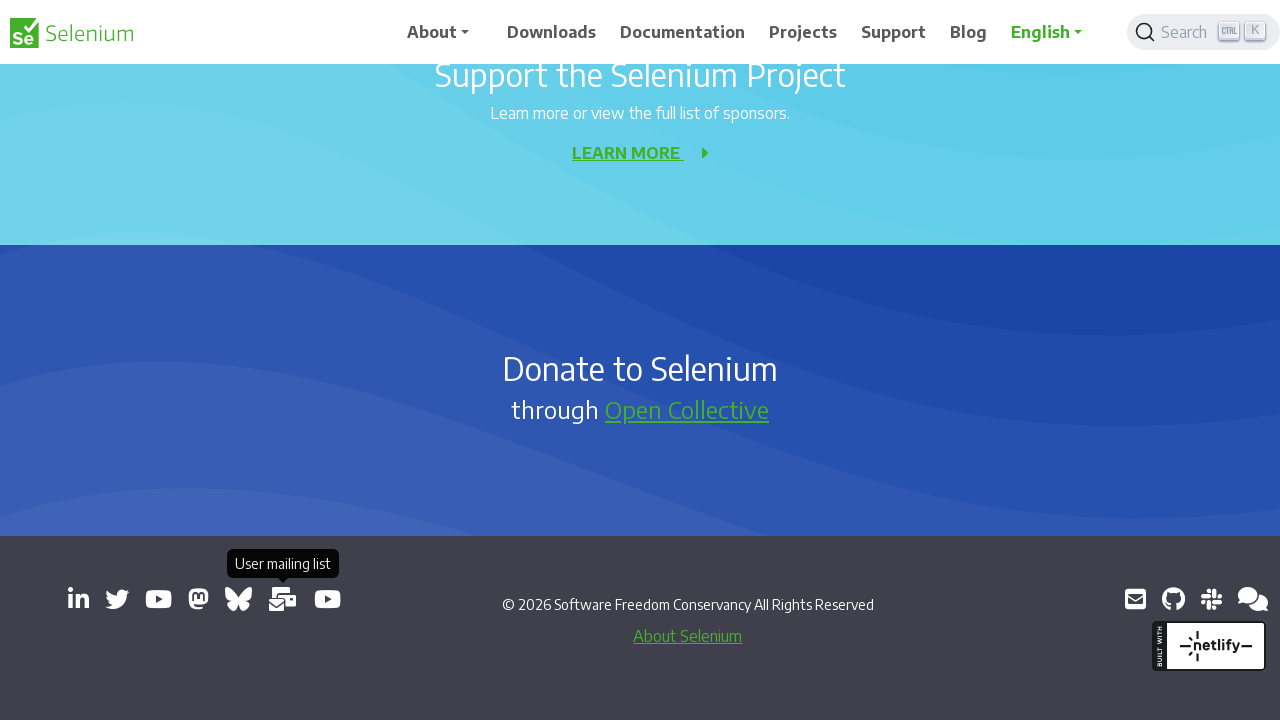

New page opened and captured
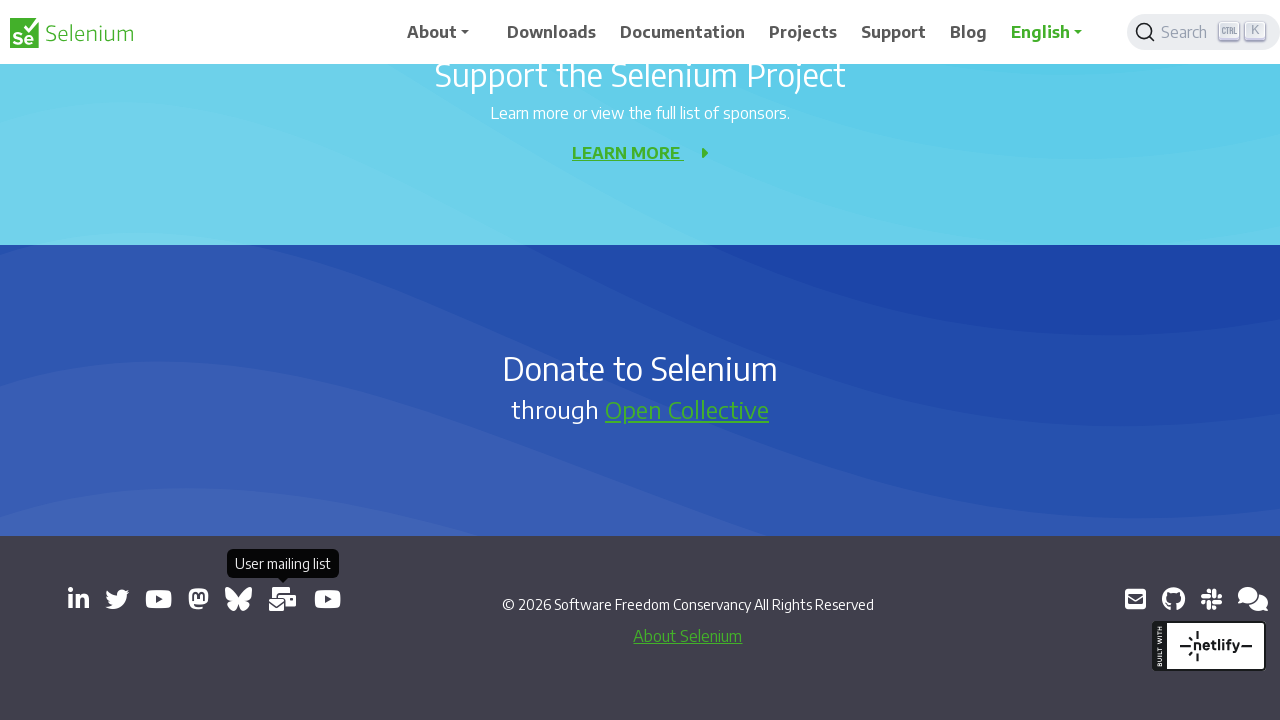

Retrieved href attribute from link: https://www.youtube.com/channel/UCbDlgX_613xNMrDqCe3QNEw
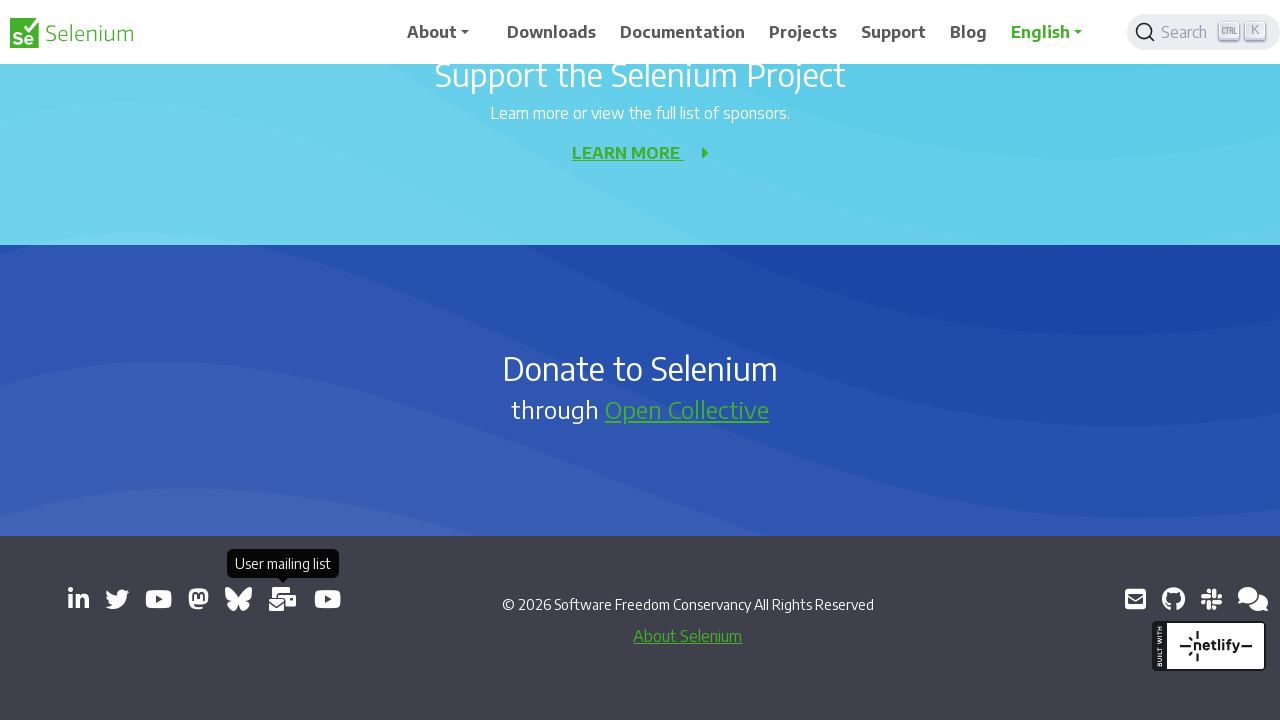

Clicked link to open in new tab: https://www.youtube.com/channel/UCbDlgX_613xNMrDqCe3QNEw at (328, 599) on a[target='_blank'] >> nth=8
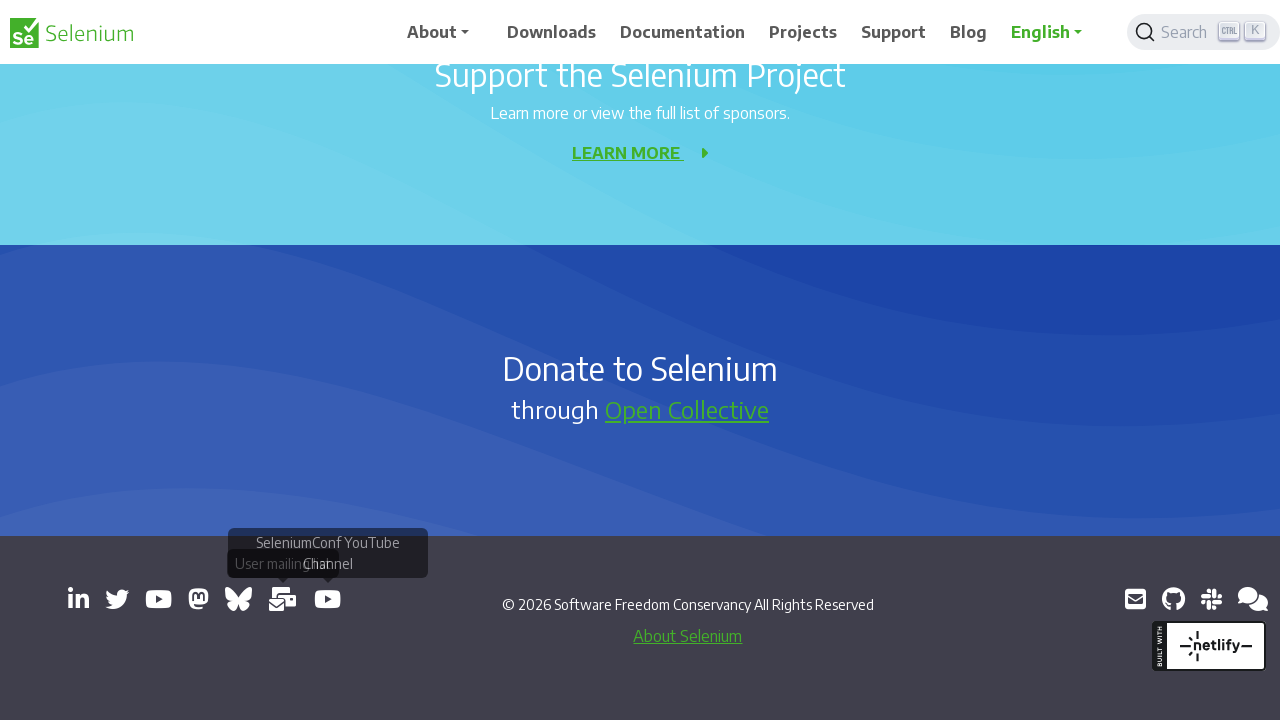

New page opened and captured
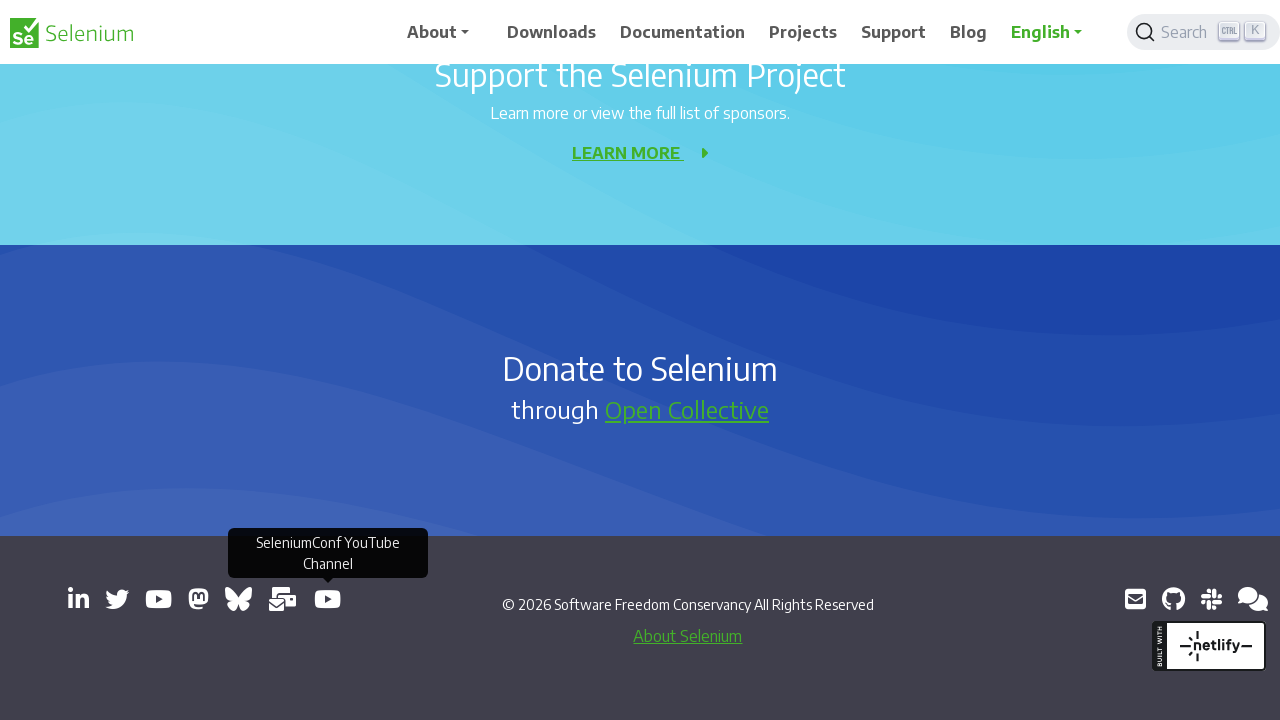

Retrieved href attribute from link: mailto:selenium@sfconservancy.org
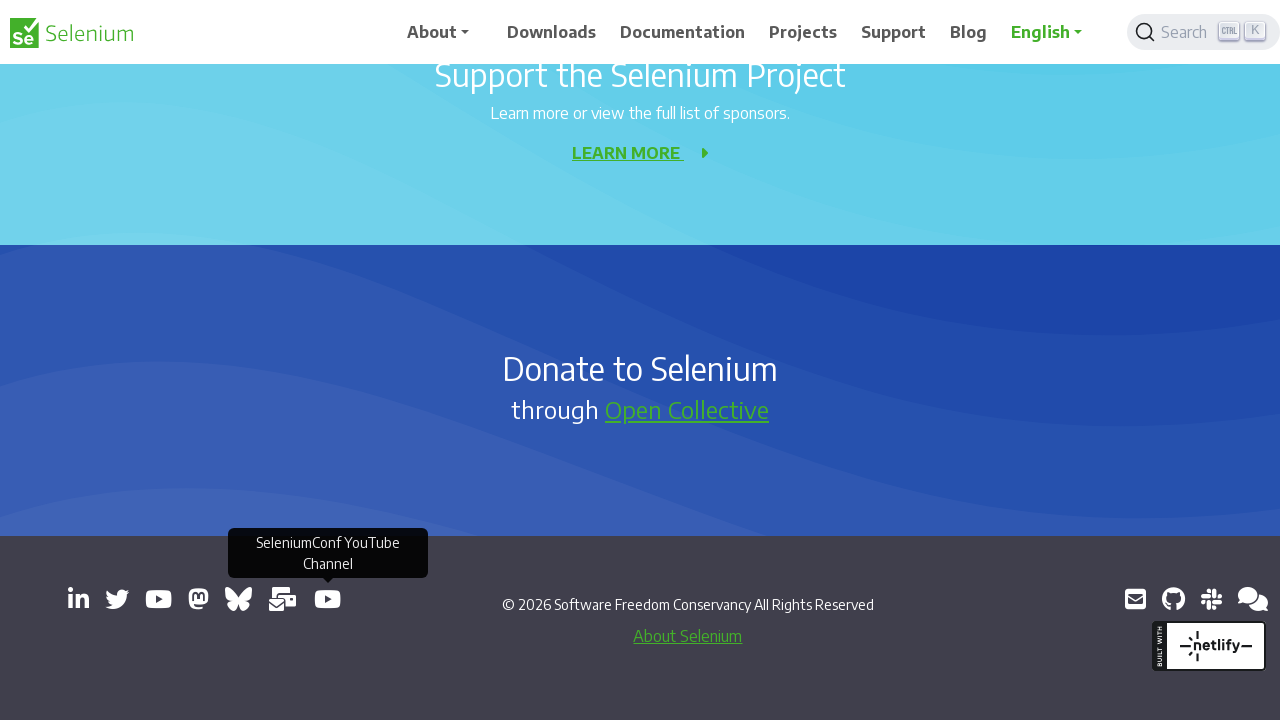

Retrieved href attribute from link: https://github.com/seleniumhq/selenium
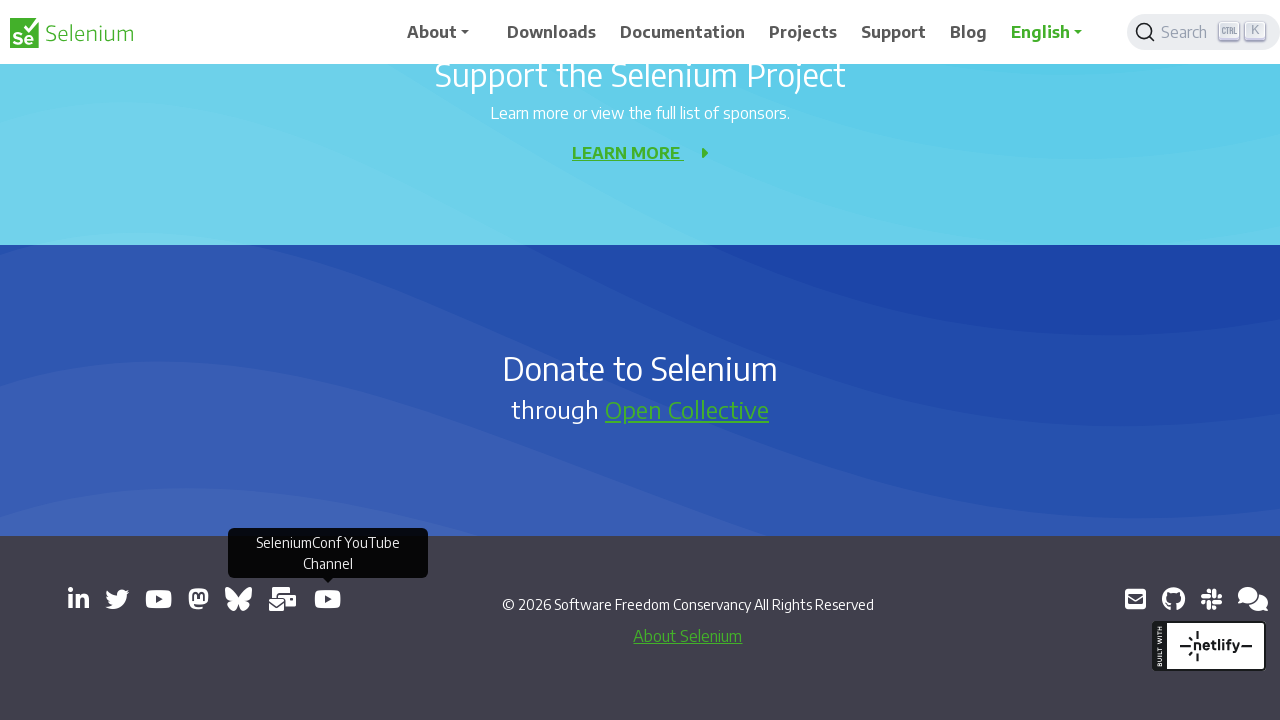

Clicked link to open in new tab: https://github.com/seleniumhq/selenium at (1173, 599) on a[target='_blank'] >> nth=10
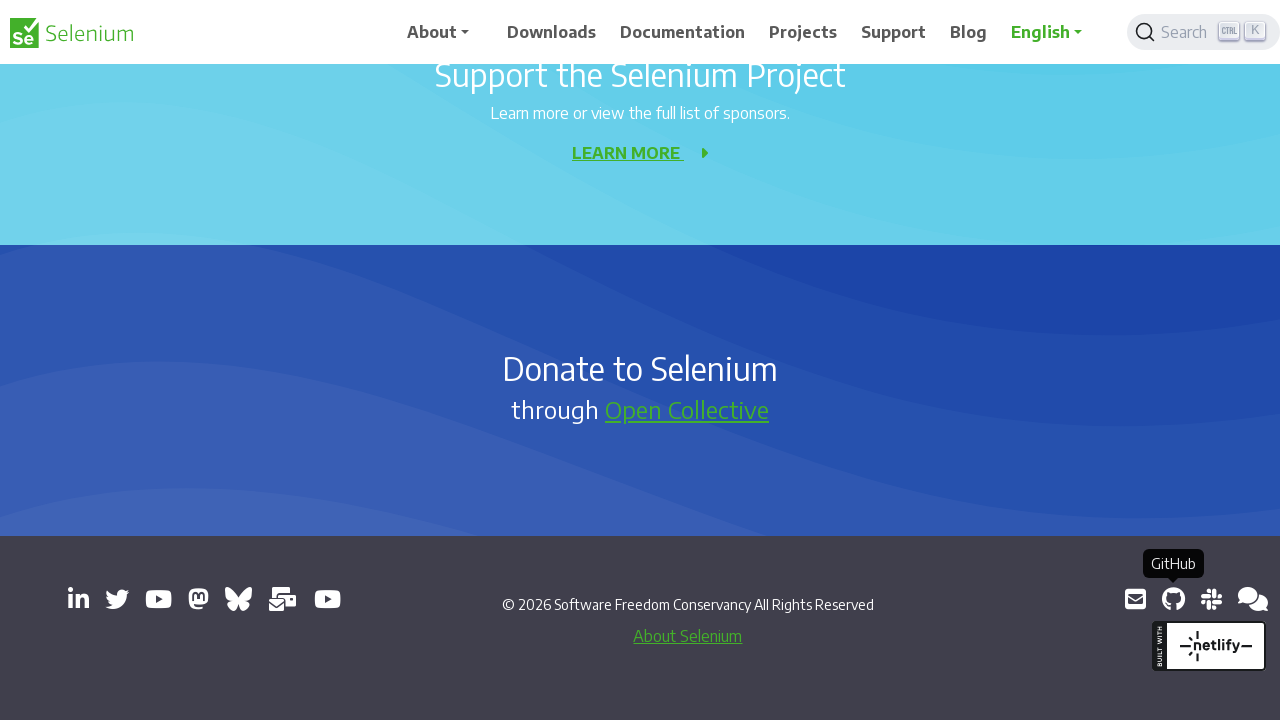

New page opened and captured
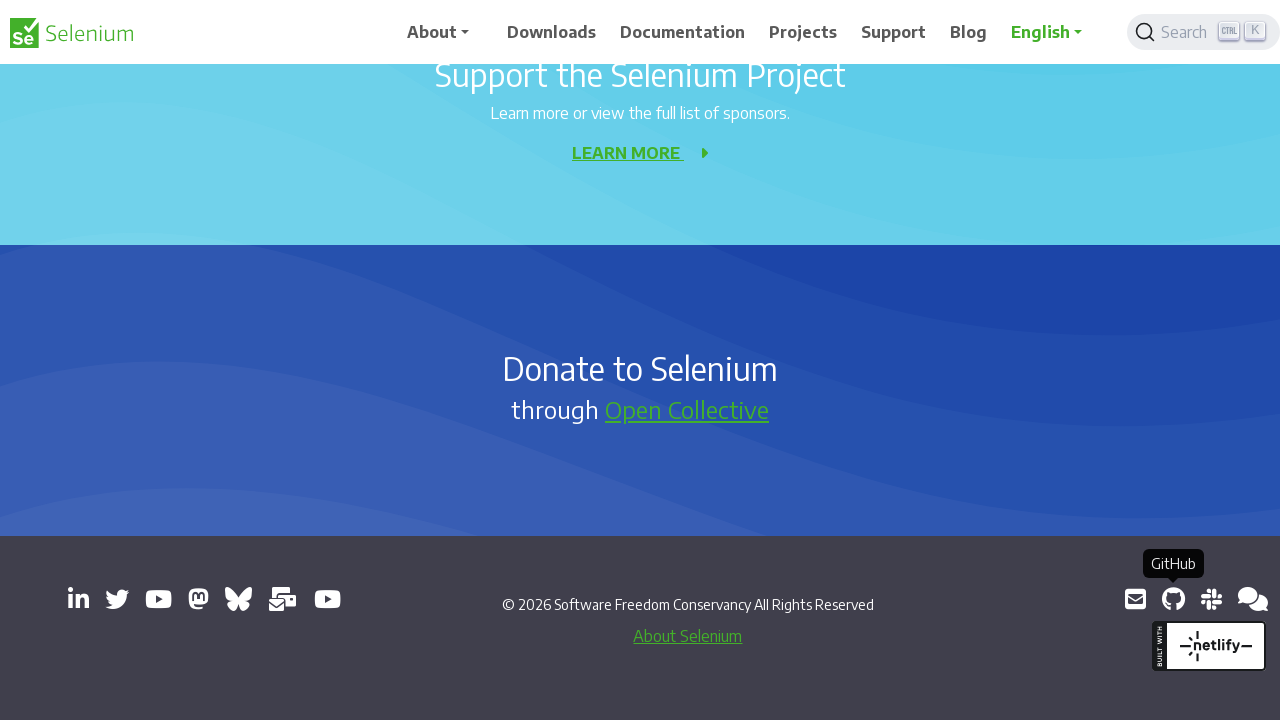

Retrieved href attribute from link: https://inviter.co/seleniumhq
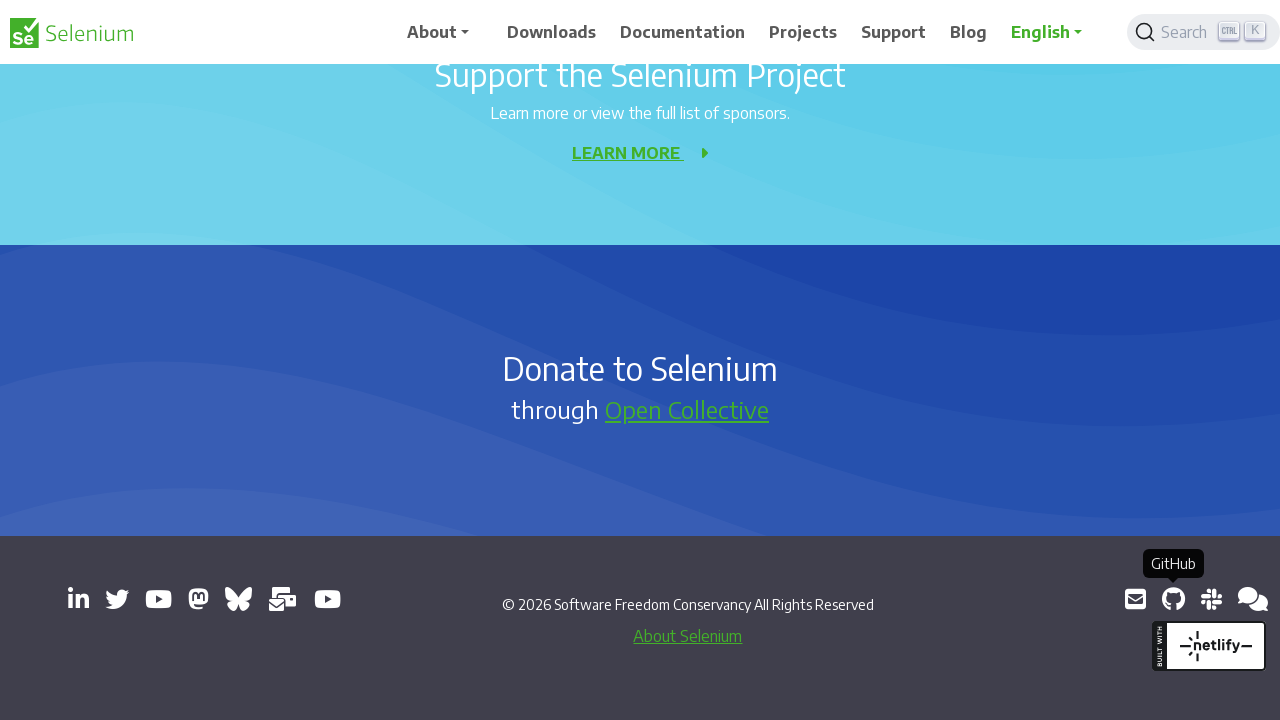

Clicked link to open in new tab: https://inviter.co/seleniumhq at (1211, 599) on a[target='_blank'] >> nth=11
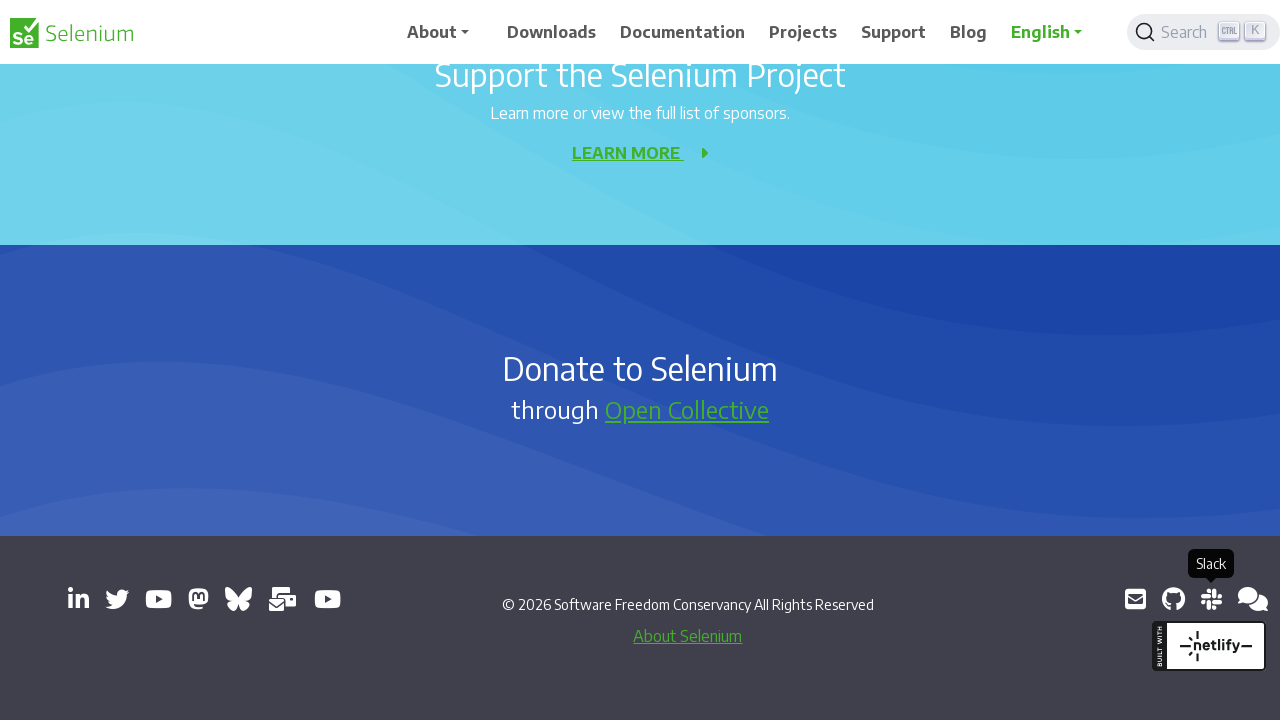

New page opened and captured
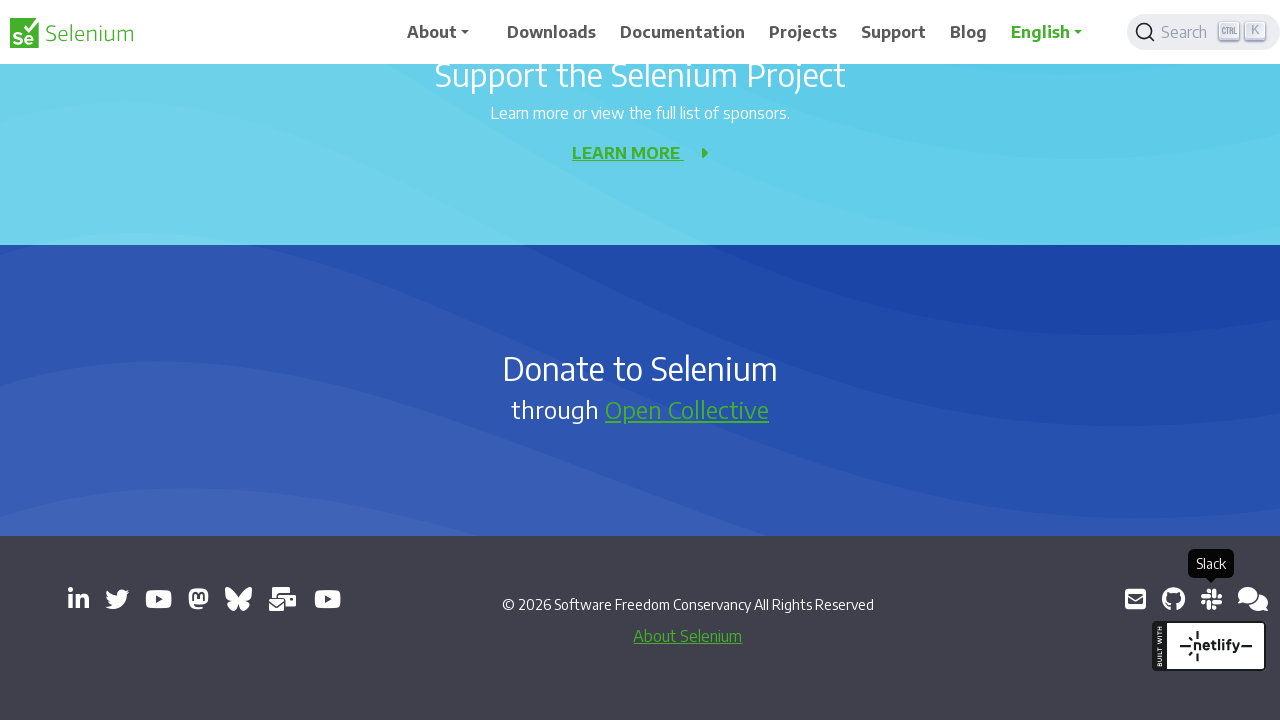

Retrieved href attribute from link: https://web.libera.chat/#selenium
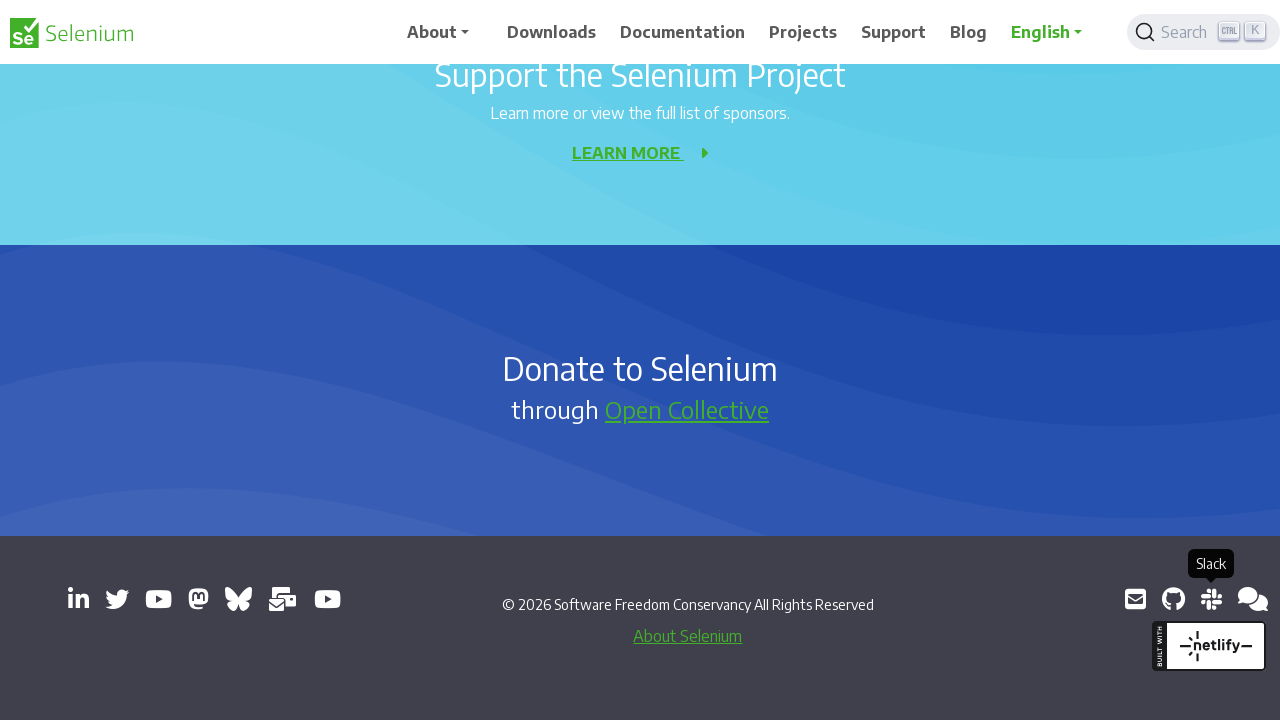

Clicked link to open in new tab: https://web.libera.chat/#selenium at (1253, 599) on a[target='_blank'] >> nth=12
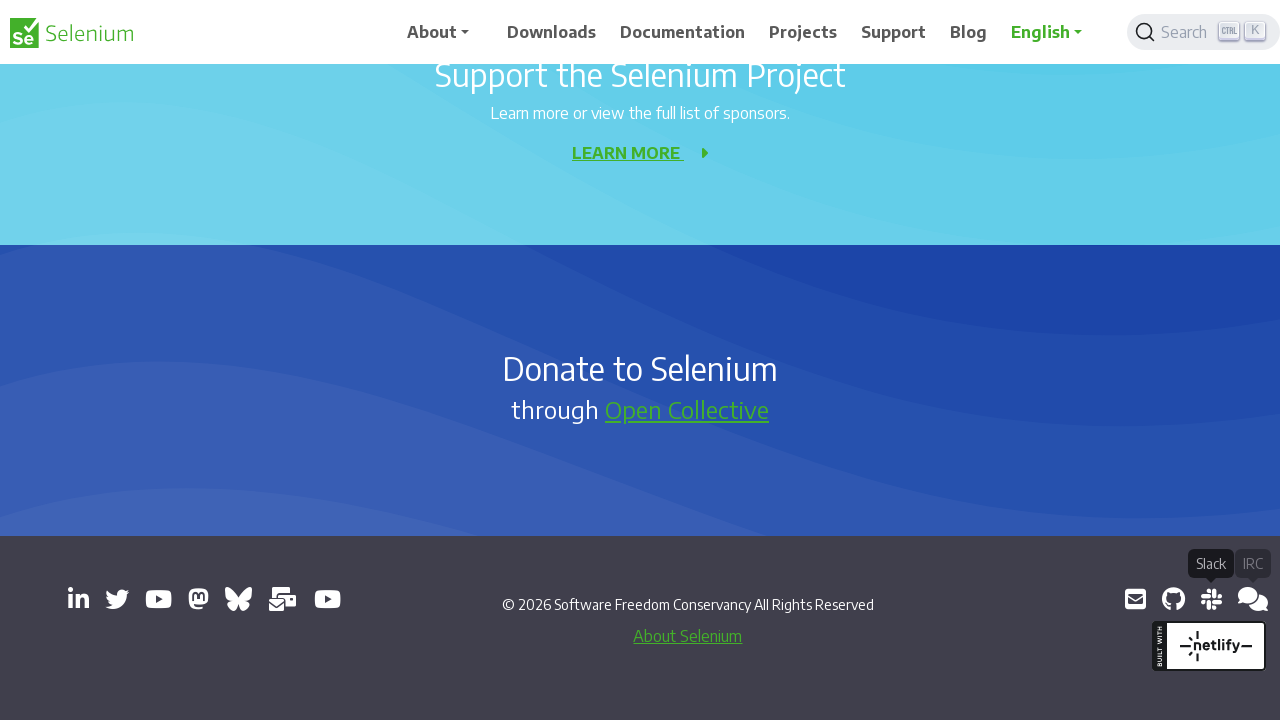

New page opened and captured
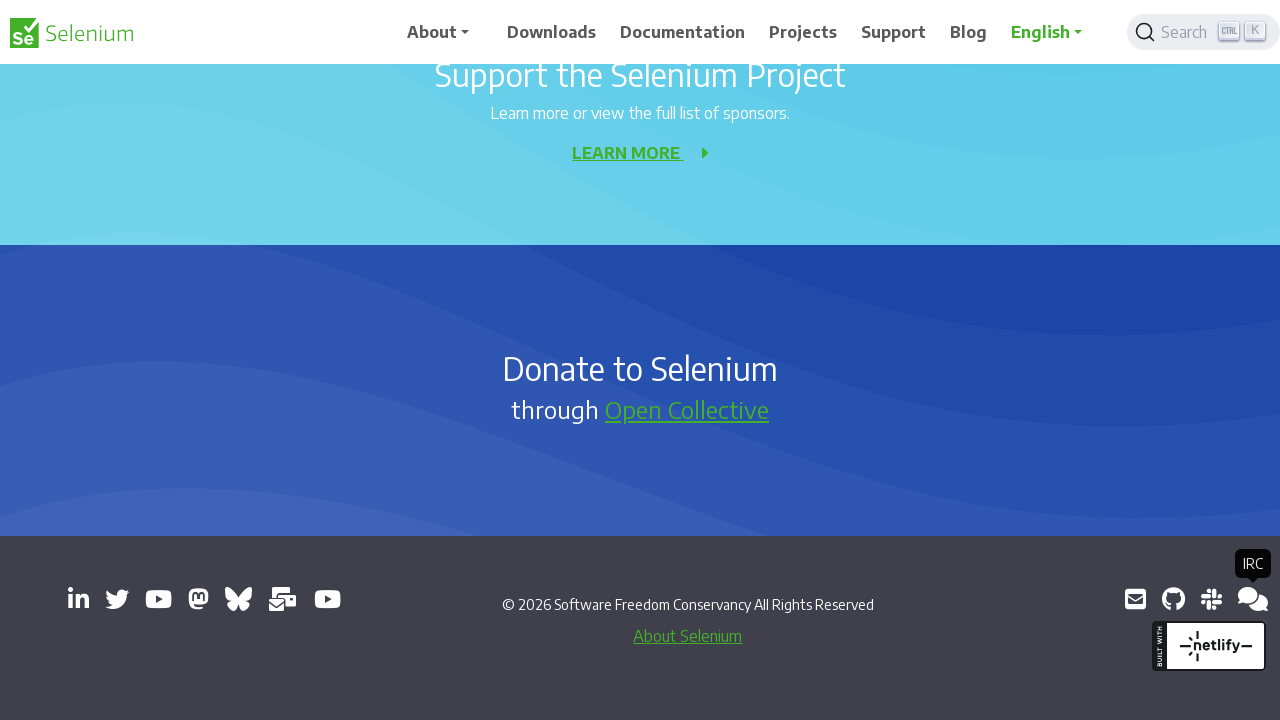

Retrieved href attribute from link: https://groups.google.com/g/selenium-developers
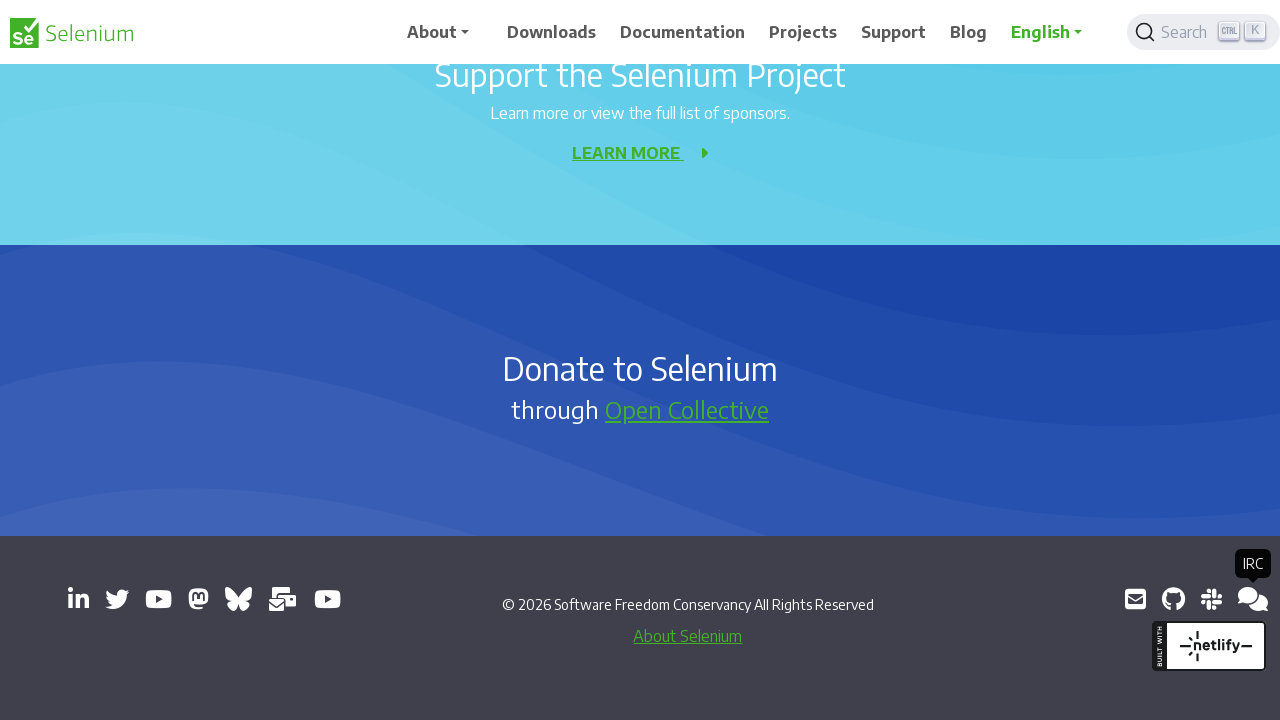

Clicked link to open in new tab: https://groups.google.com/g/selenium-developers at (1248, 599) on a[target='_blank'] >> nth=13
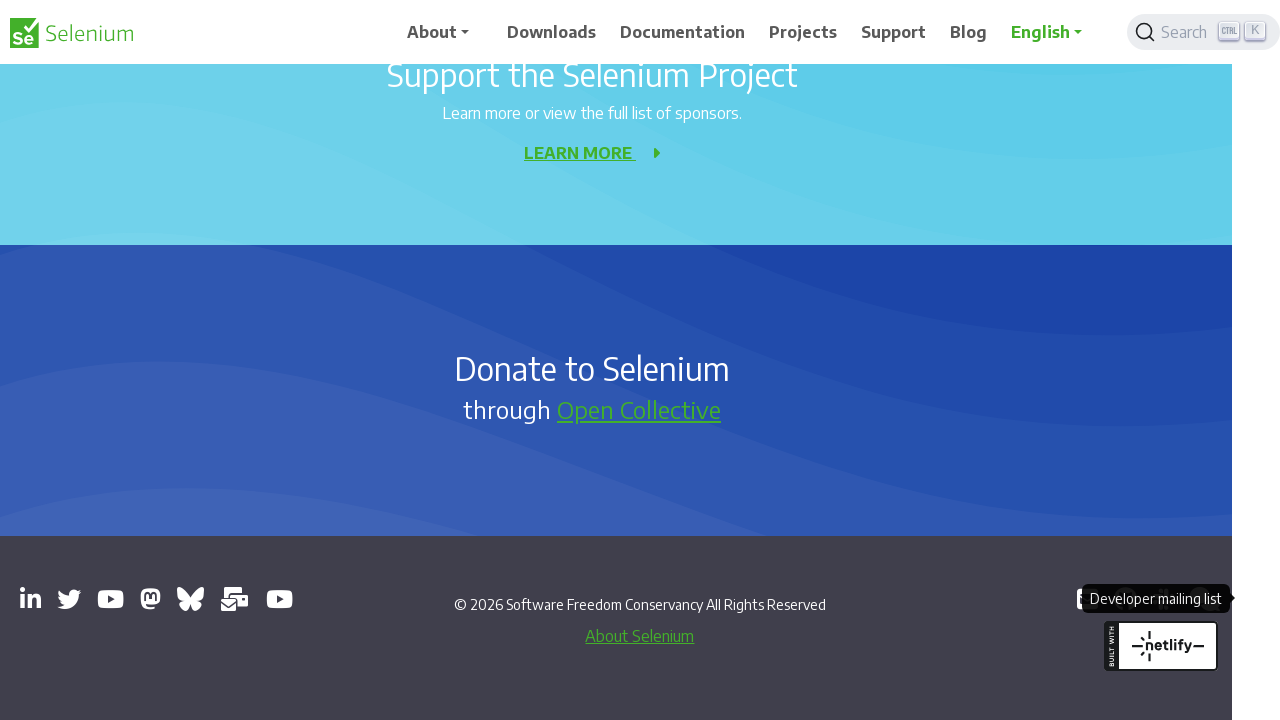

New page opened and captured
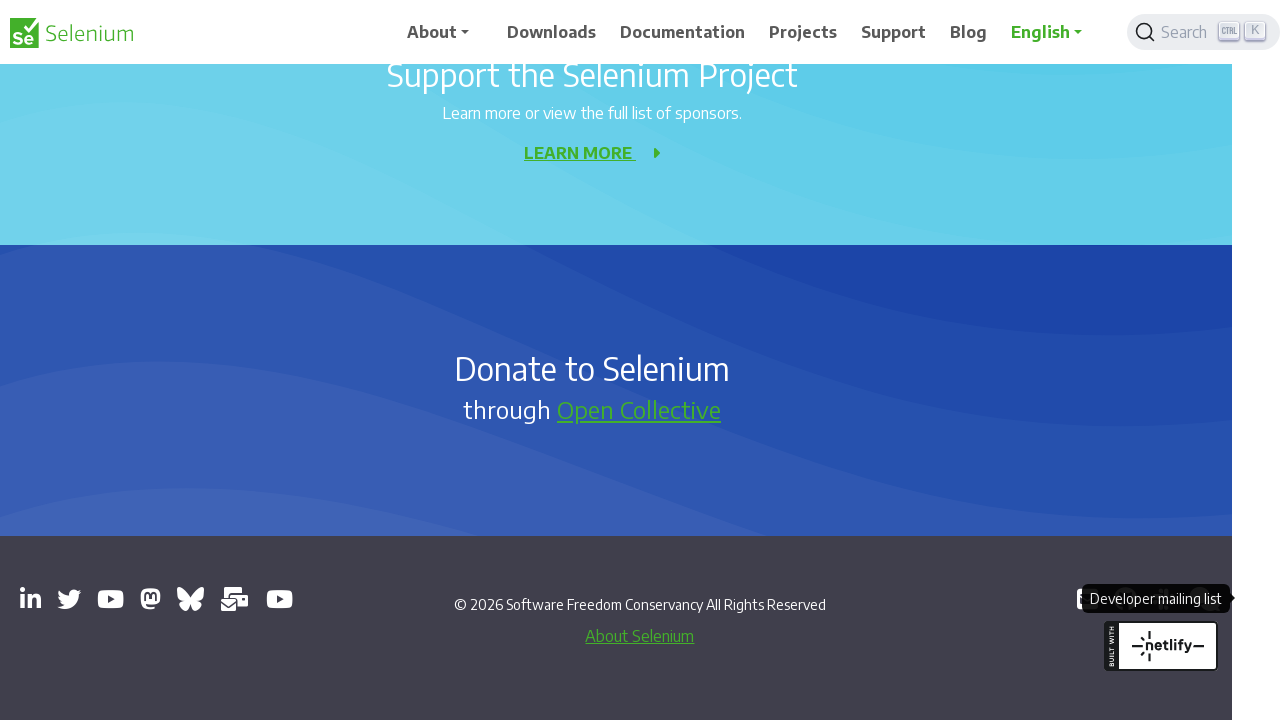

Retrieved and printed title and URL from opened page: Register - SeleniumConf - https://seleniumconf.com/register/?utm_medium=Referral&utm_source=selenium.dev&utm_campaign=register
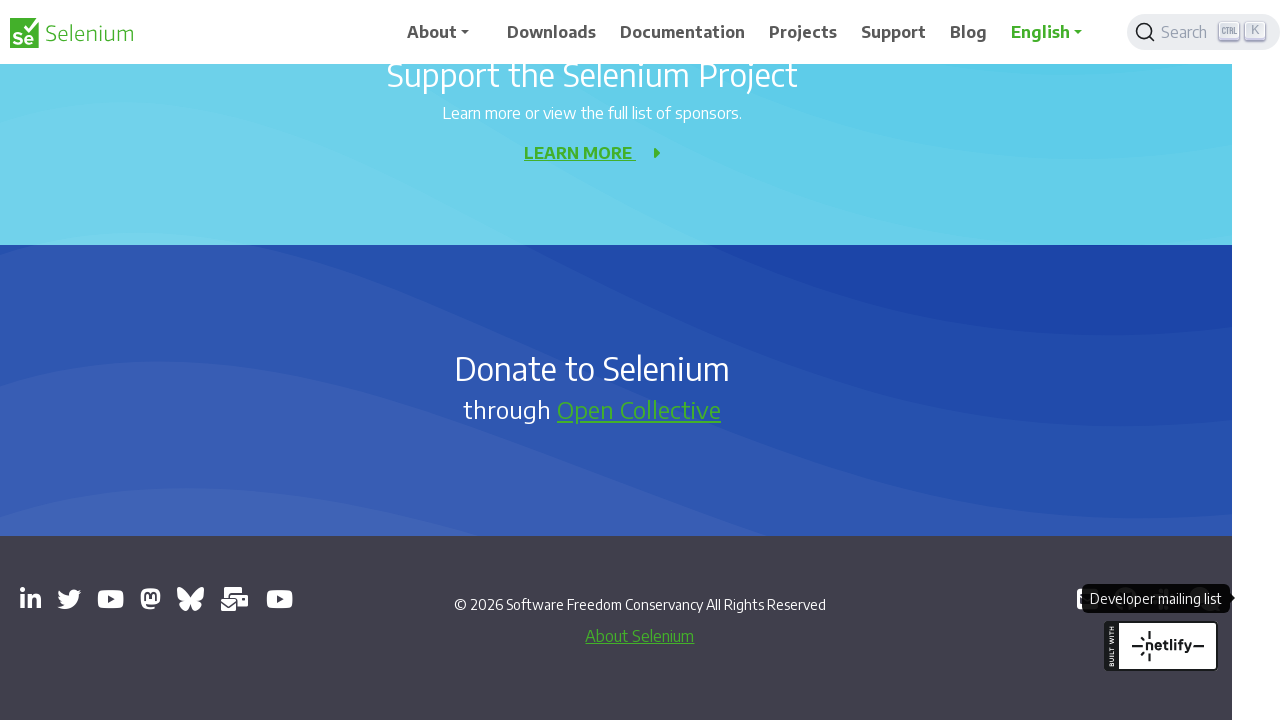

Retrieved and printed title and URL from opened page:  - chrome-error://chromewebdata/
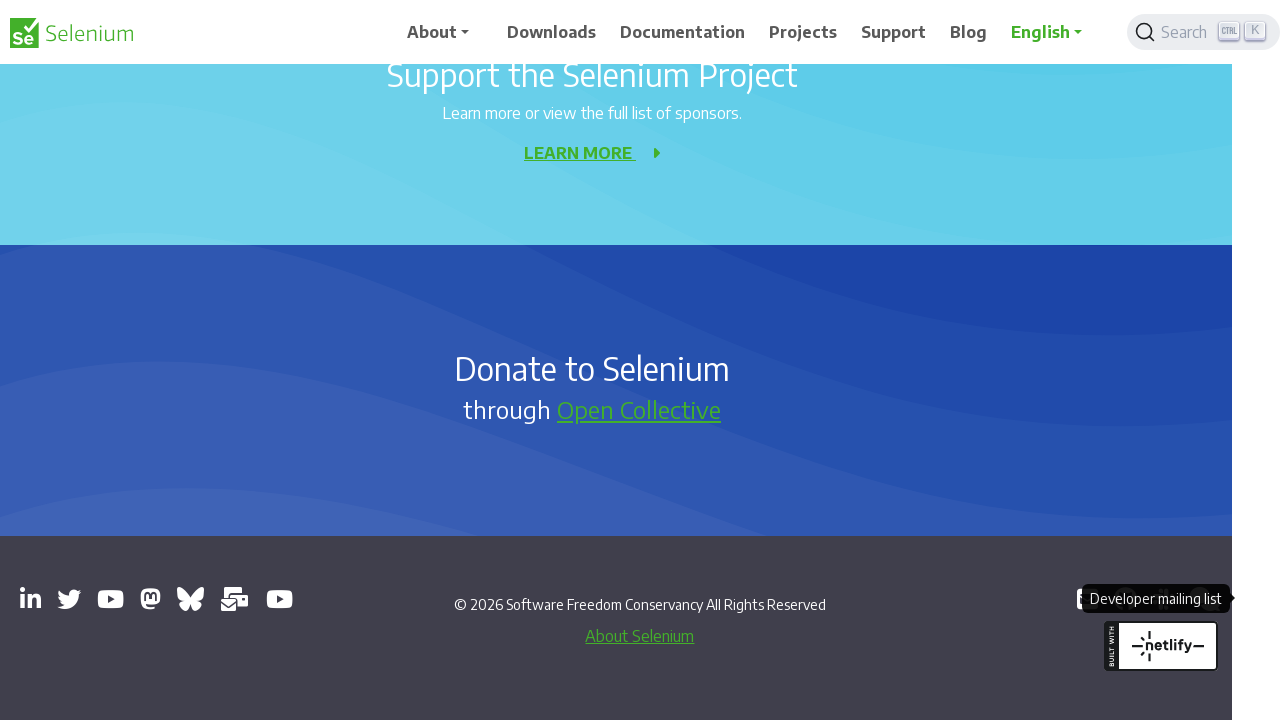

Retrieved and printed title and URL from opened page:  - chrome-error://chromewebdata/
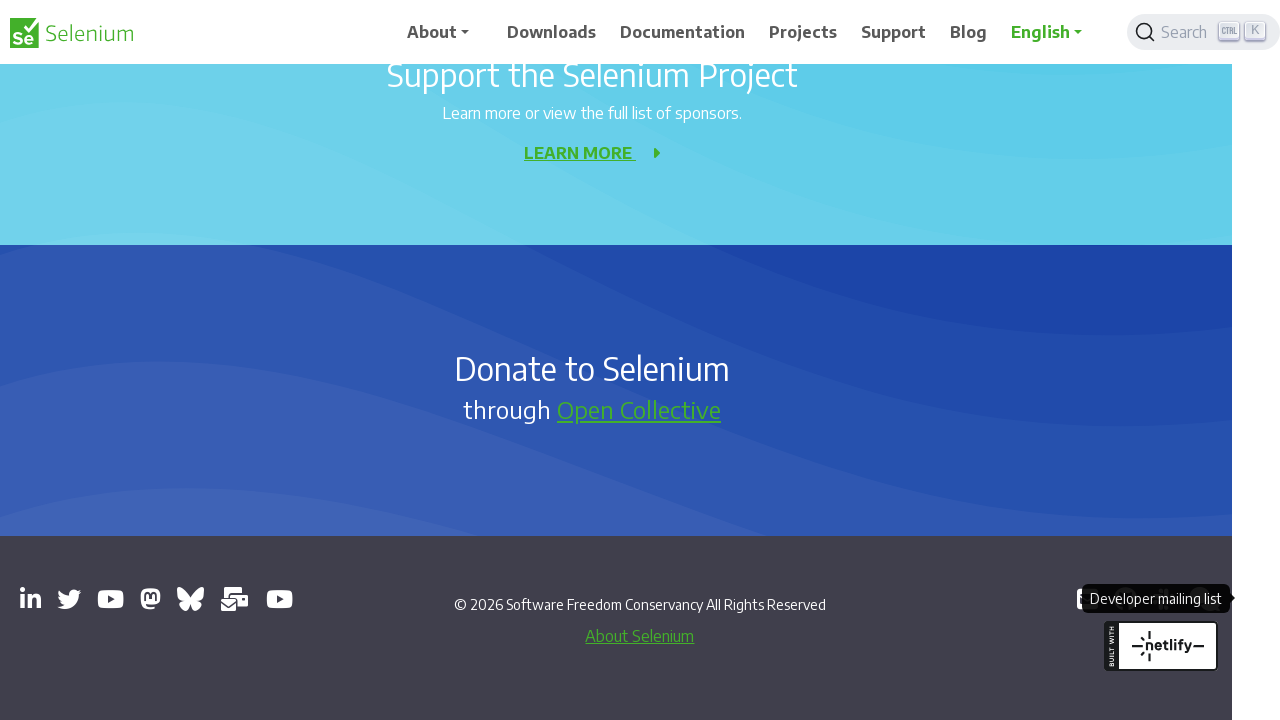

Retrieved and printed title and URL from opened page:  - chrome-error://chromewebdata/
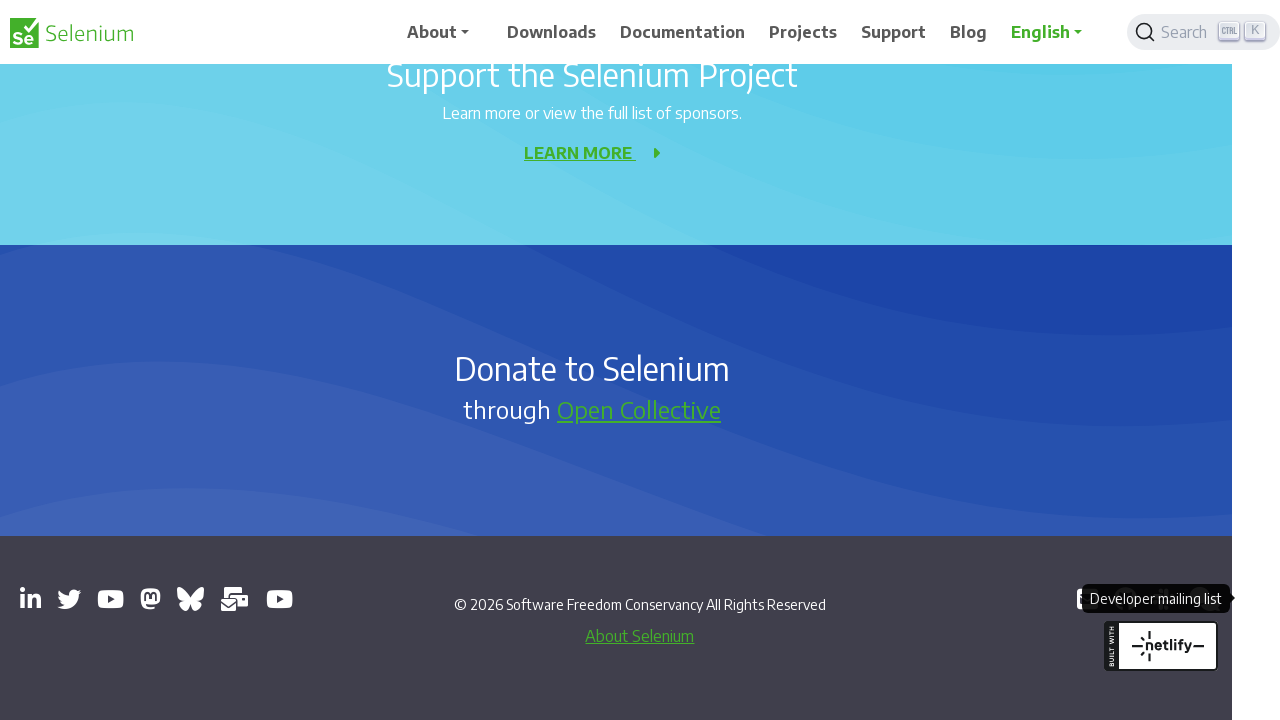

Retrieved and printed title and URL from opened page: SeleniumHQ Project - YouTube - https://www.youtube.com/@SeleniumHQProject
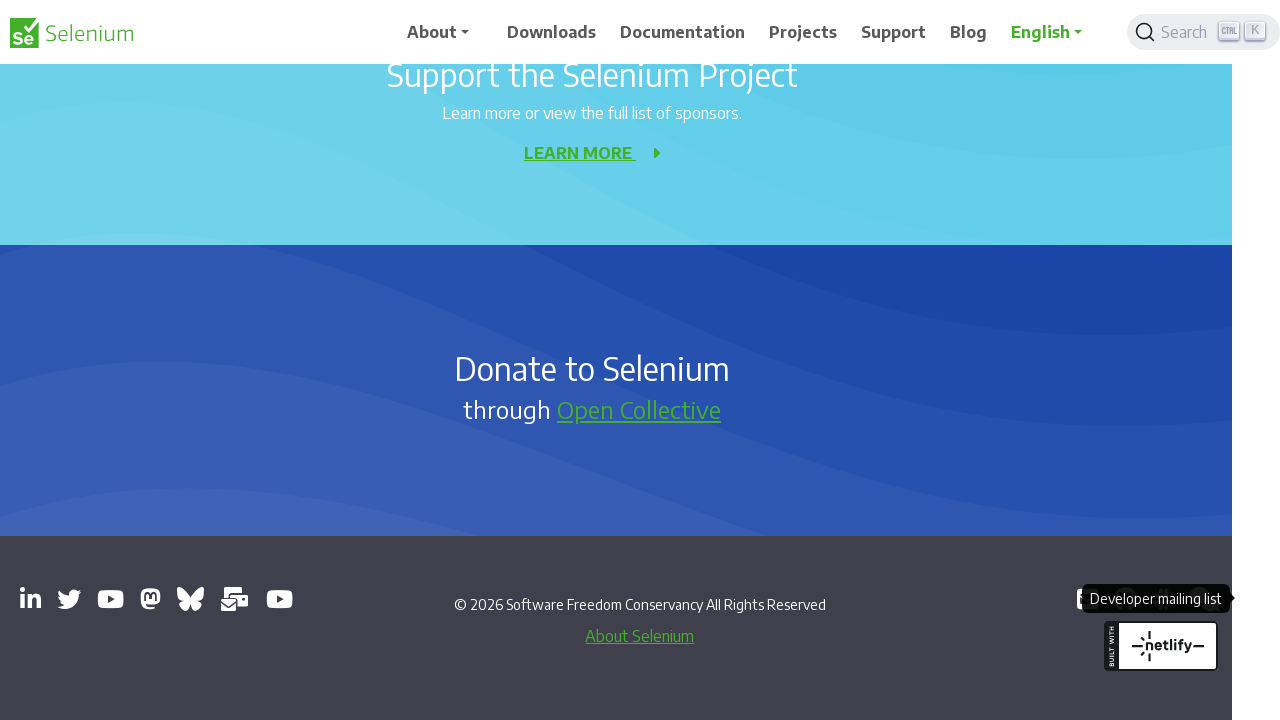

Retrieved and printed title and URL from opened page: Mastodon - https://mastodon.social/redirect/accounts/110869641967823055
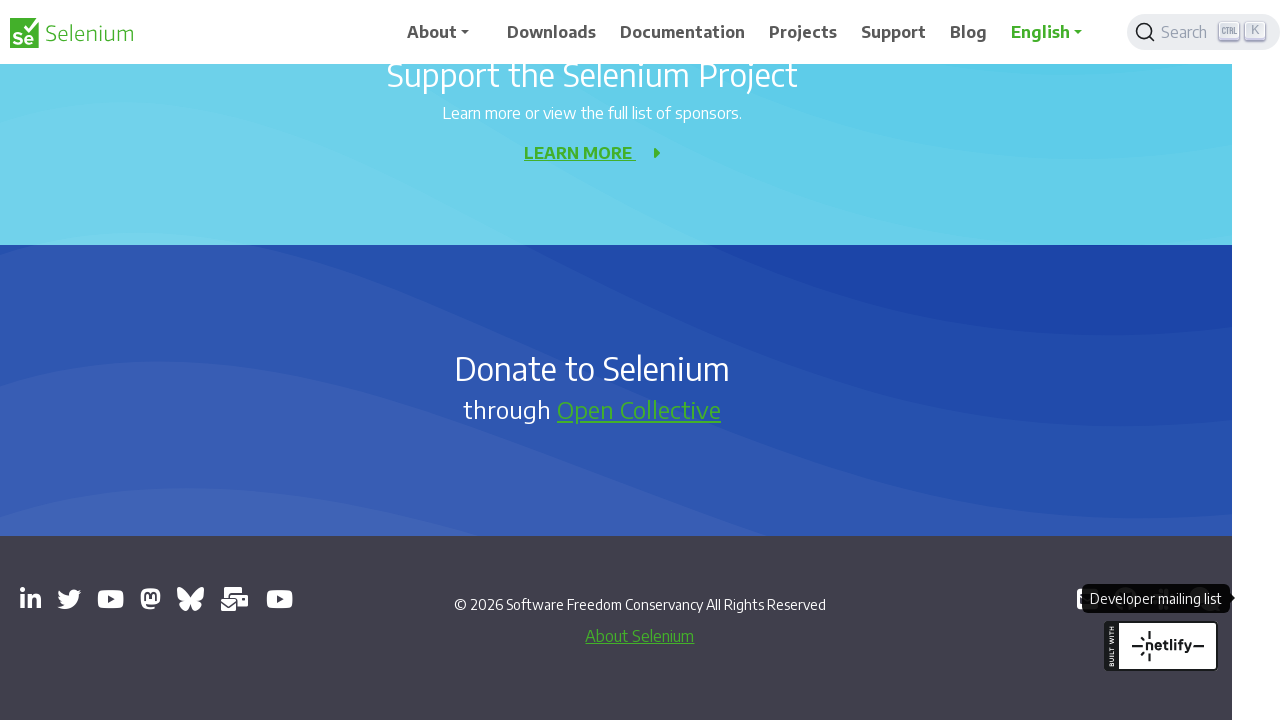

Retrieved and printed title and URL from opened page: SeleniumConf (@seleniumconf.bsky.social) — Bluesky - https://bsky.app/profile/seleniumconf.bsky.social
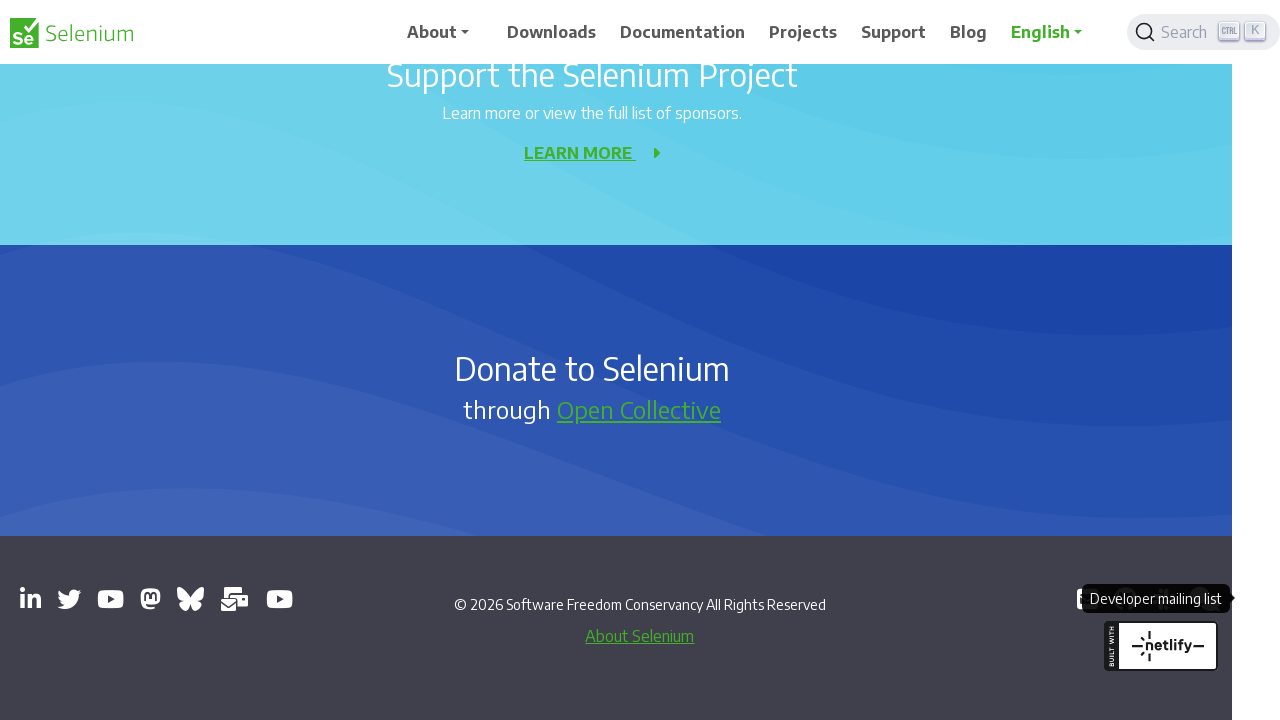

Retrieved and printed title and URL from opened page: Selenium Users - Google Groups - https://groups.google.com/g/selenium-users
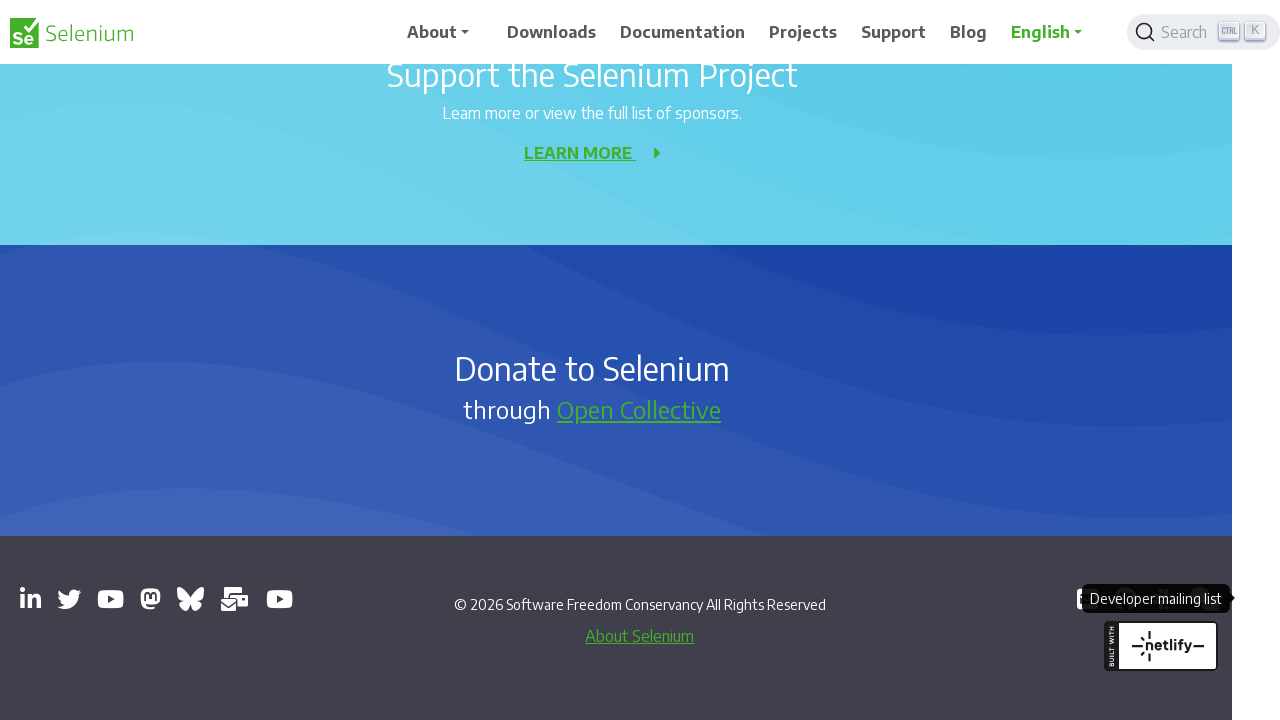

Retrieved and printed title and URL from opened page: Selenium Conference - YouTube - https://www.youtube.com/channel/UCbDlgX_613xNMrDqCe3QNEw
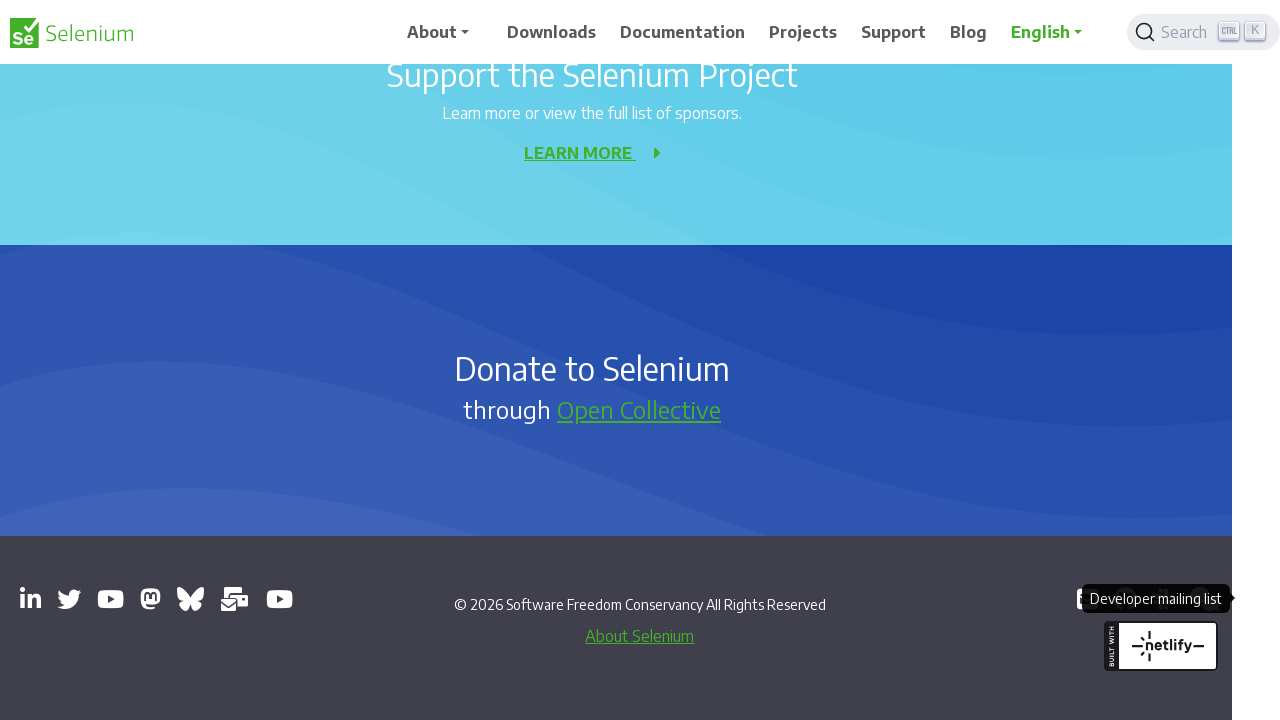

Retrieved and printed title and URL from opened page: GitHub - SeleniumHQ/selenium: A browser automation framework and ecosystem. - https://github.com/seleniumhq/selenium
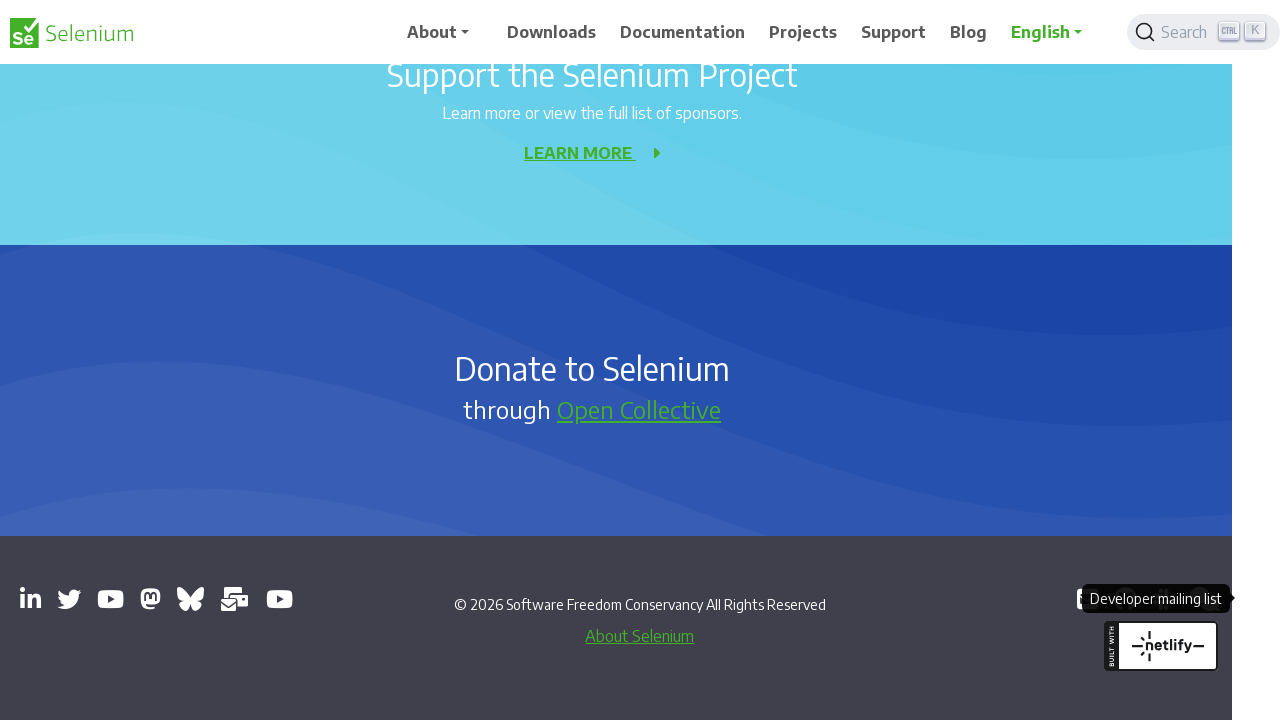

Retrieved and printed title and URL from opened page:  - https://inviter.co/seleniumhq
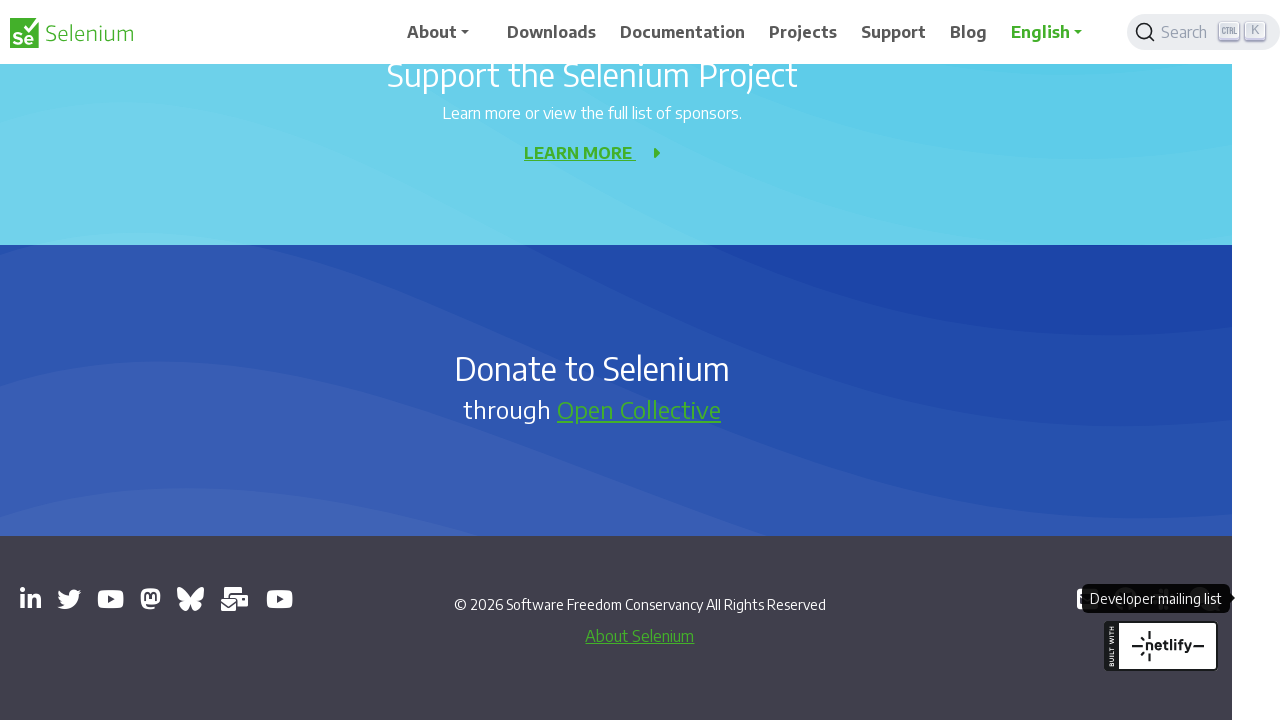

Retrieved and printed title and URL from opened page: Libera.Chat - https://web.libera.chat/#selenium
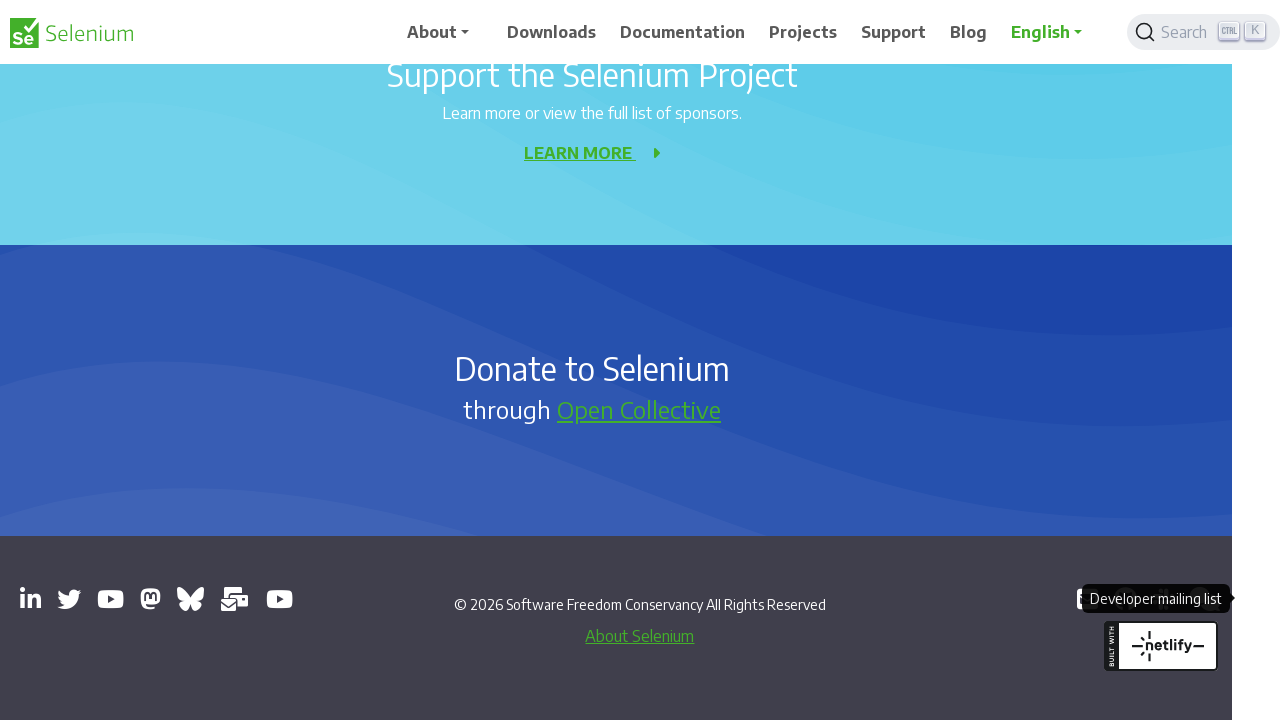

Retrieved and printed title and URL from opened page: Selenium Developers - Google Groups - https://groups.google.com/g/selenium-developers
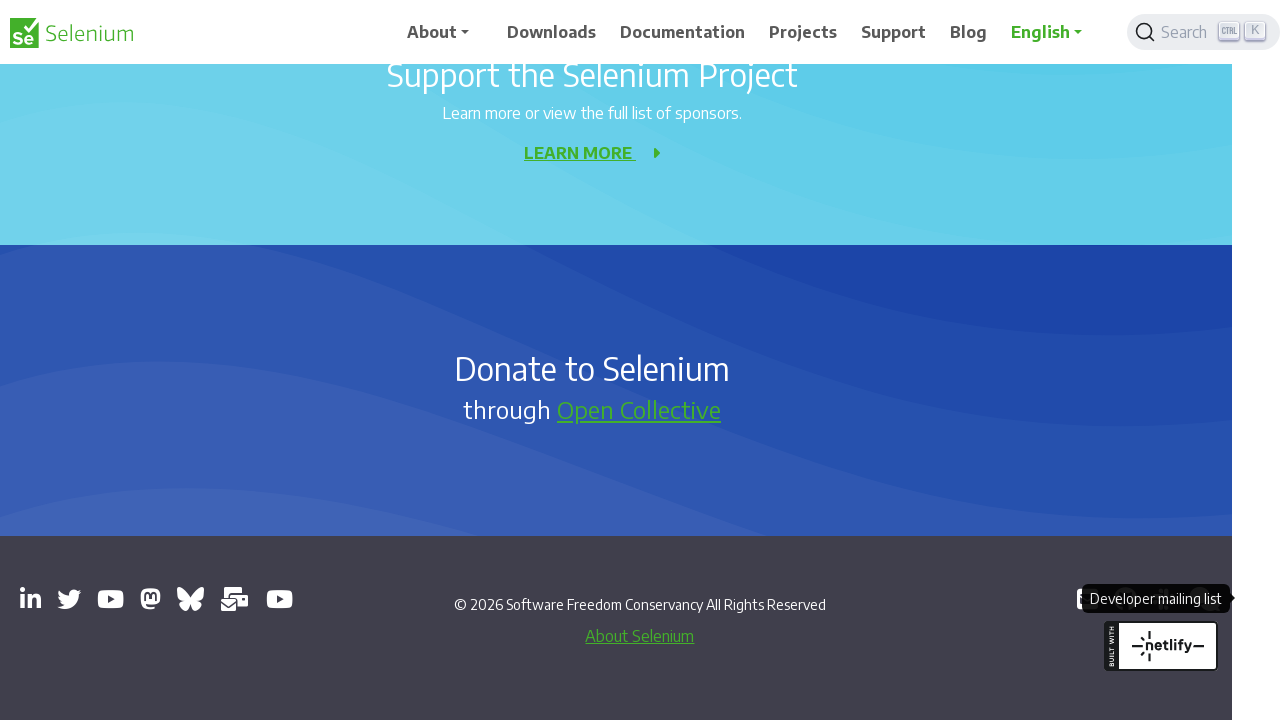

Closed newly opened tab
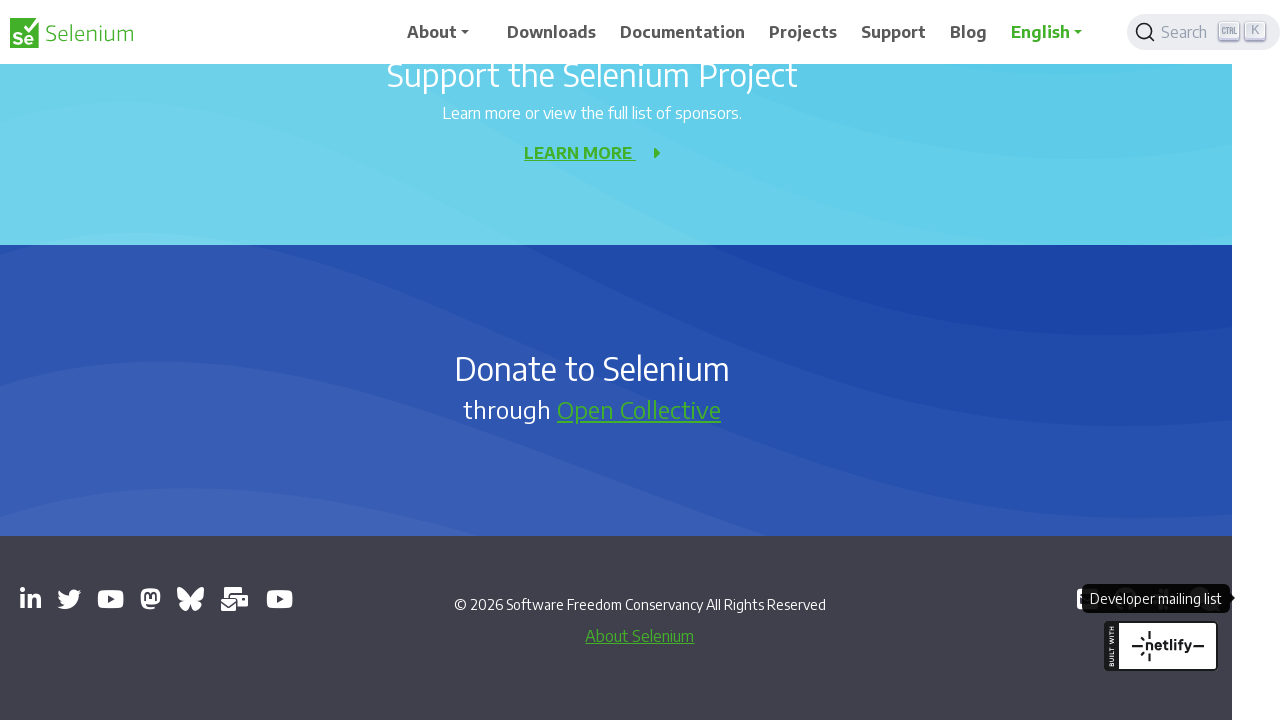

Closed newly opened tab
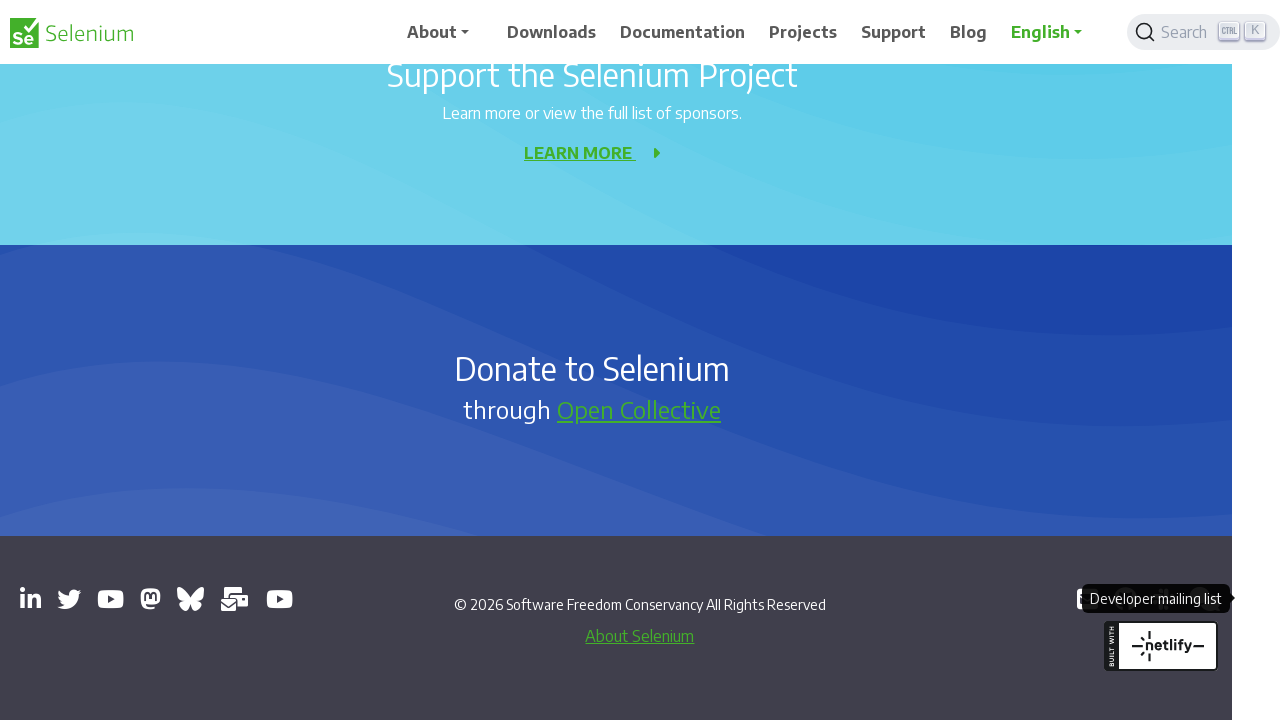

Closed newly opened tab
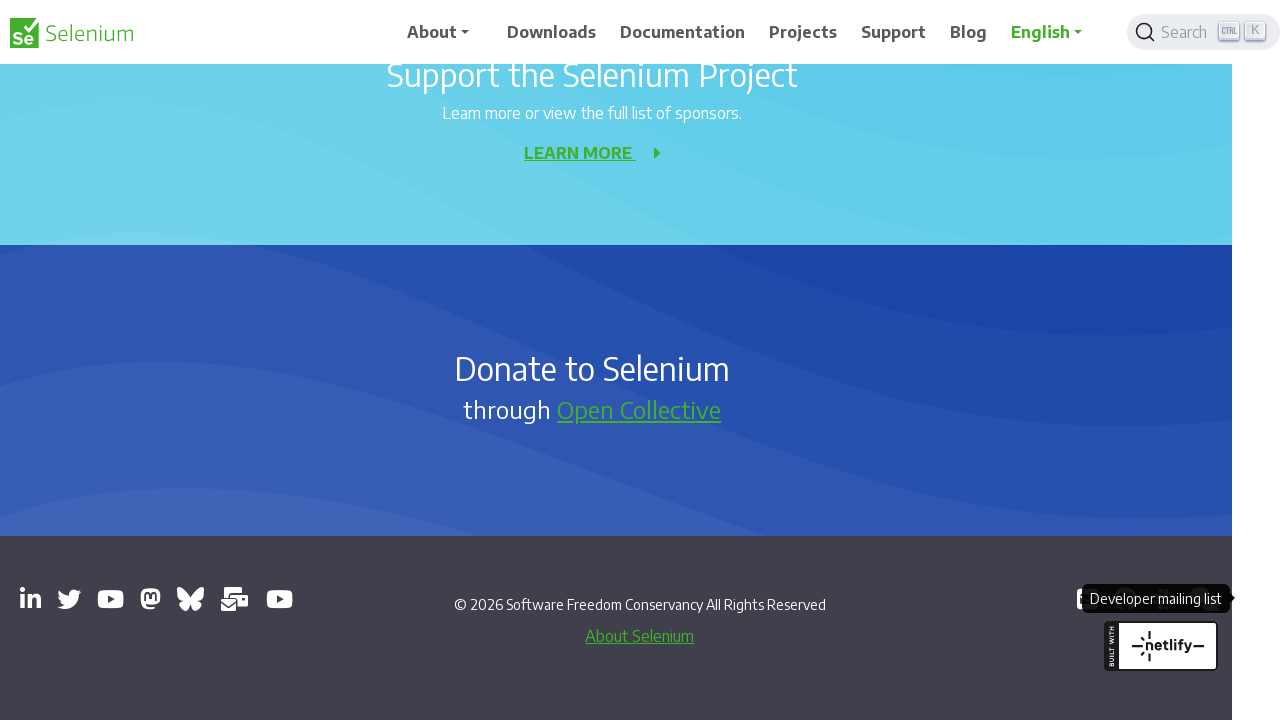

Closed newly opened tab
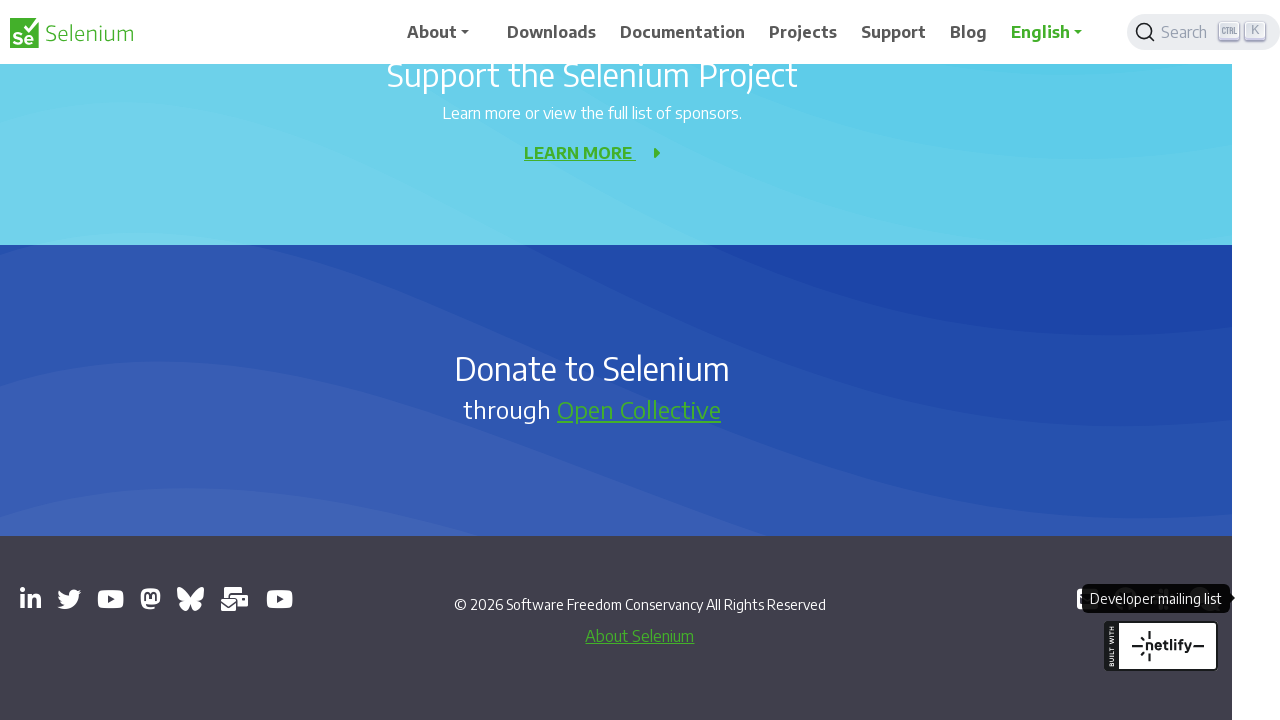

Closed newly opened tab
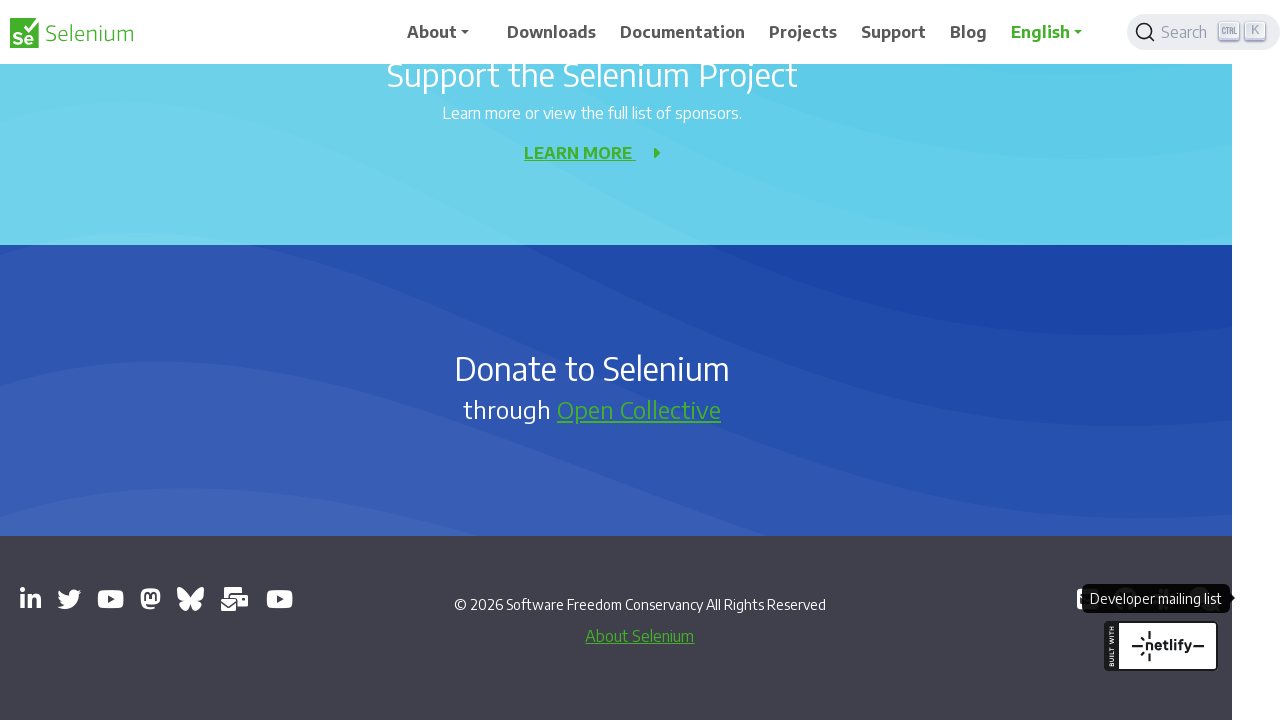

Closed newly opened tab
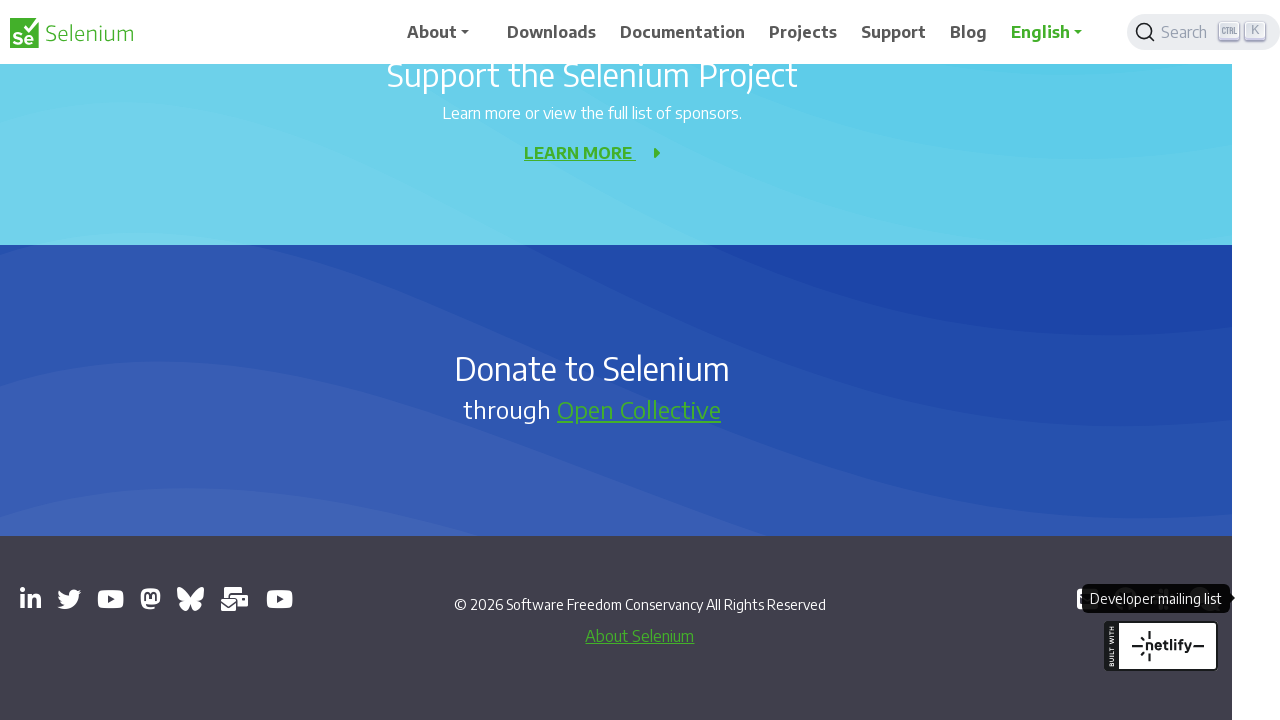

Closed newly opened tab
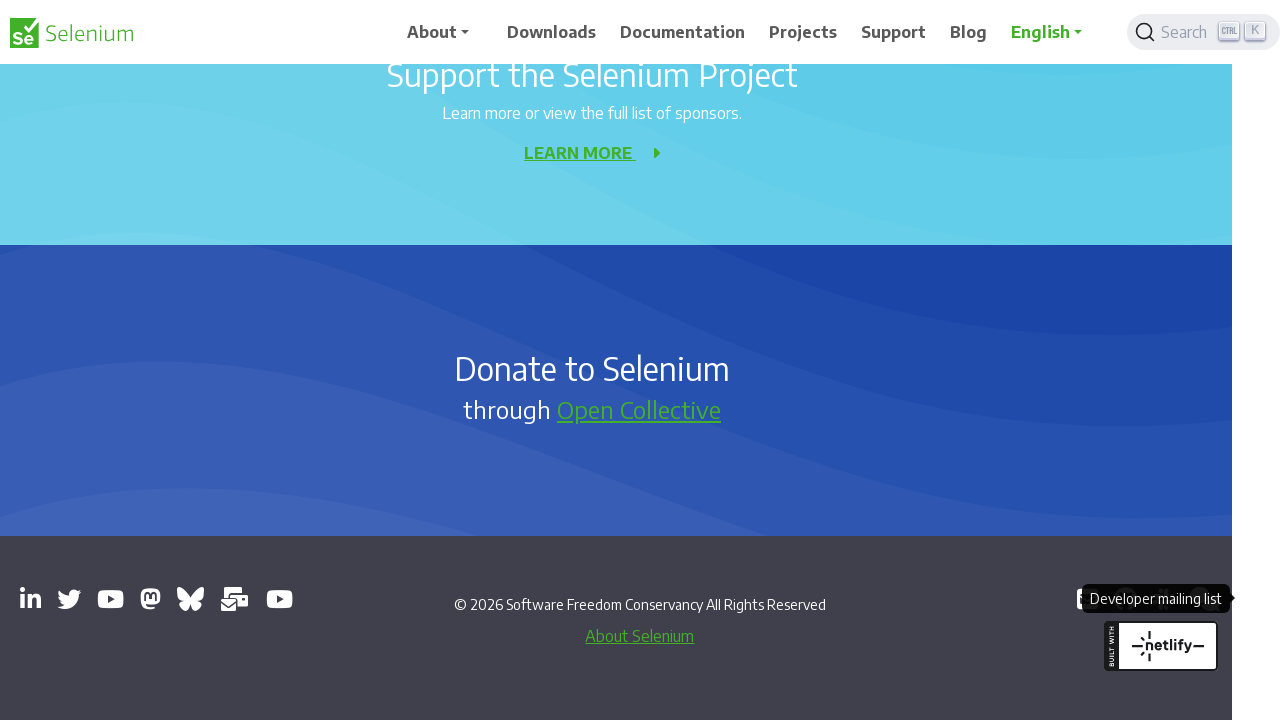

Closed newly opened tab
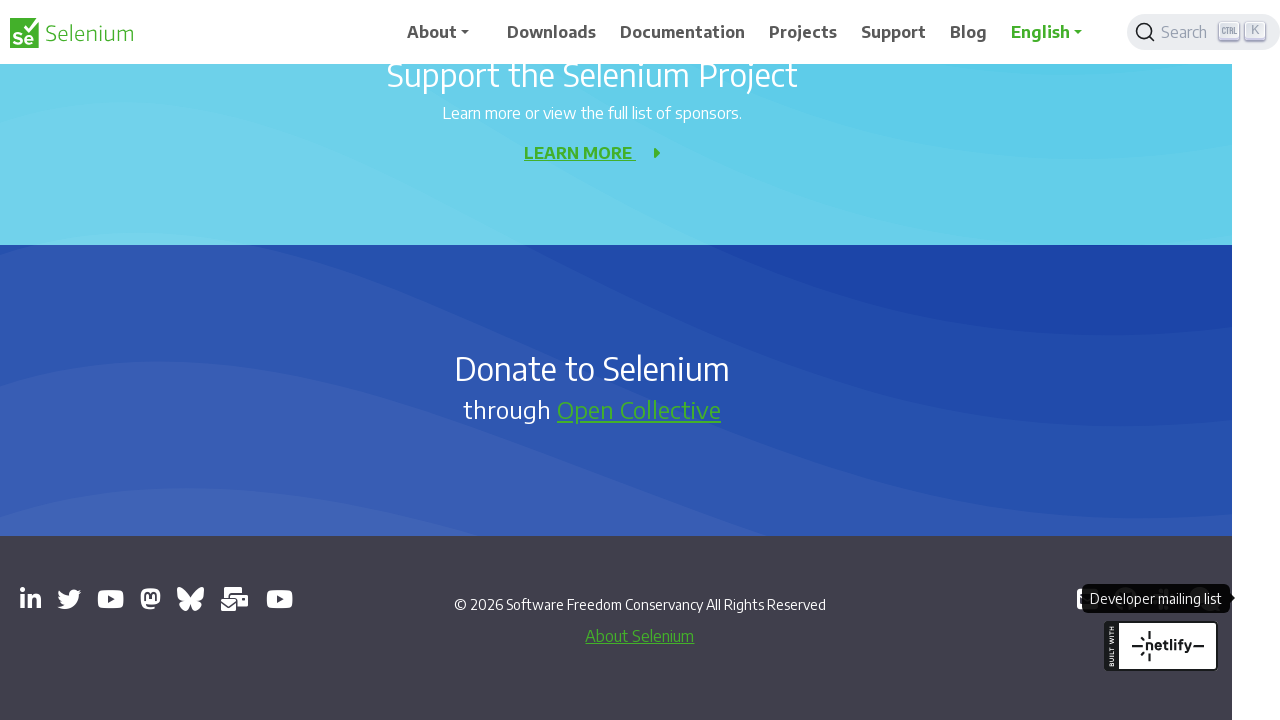

Closed newly opened tab
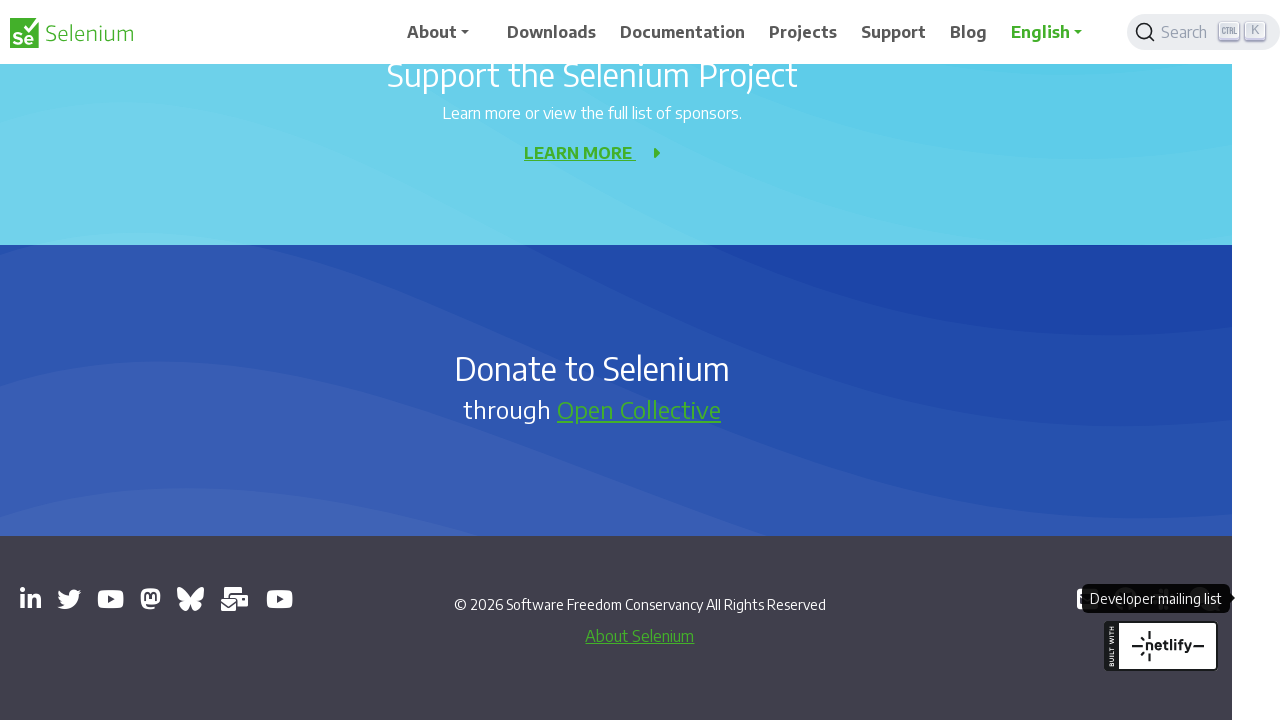

Closed newly opened tab
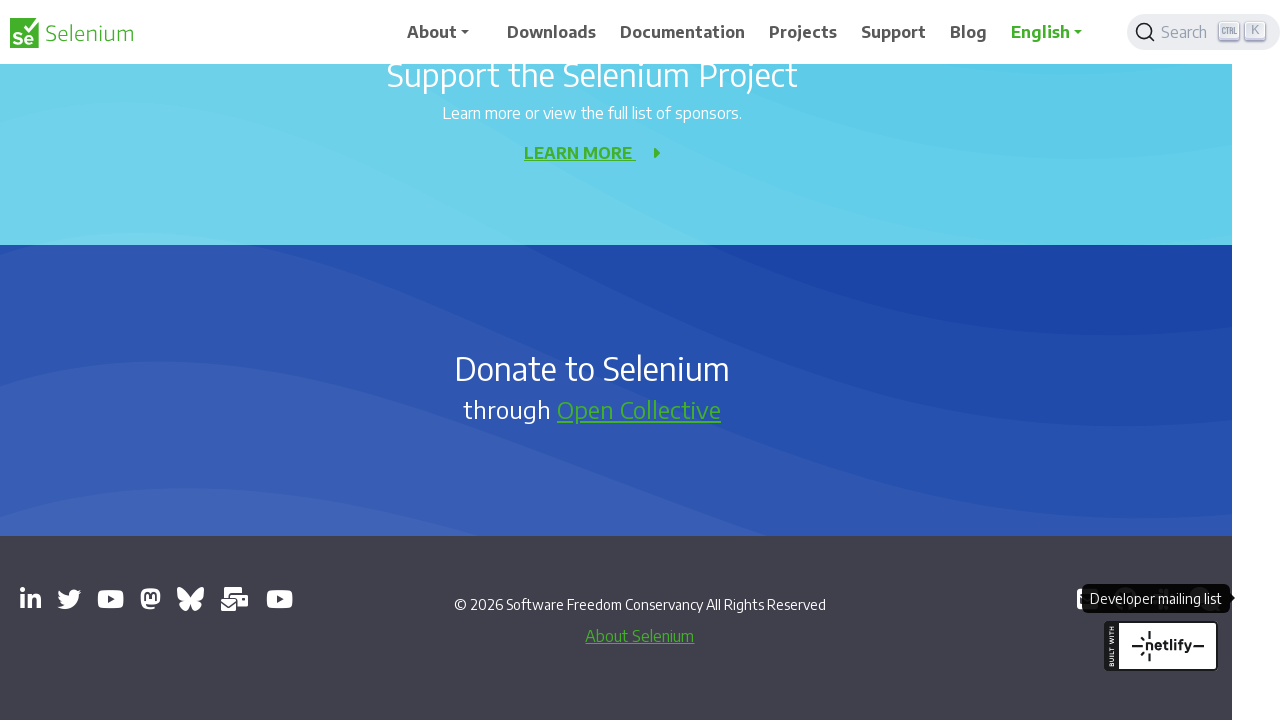

Closed newly opened tab
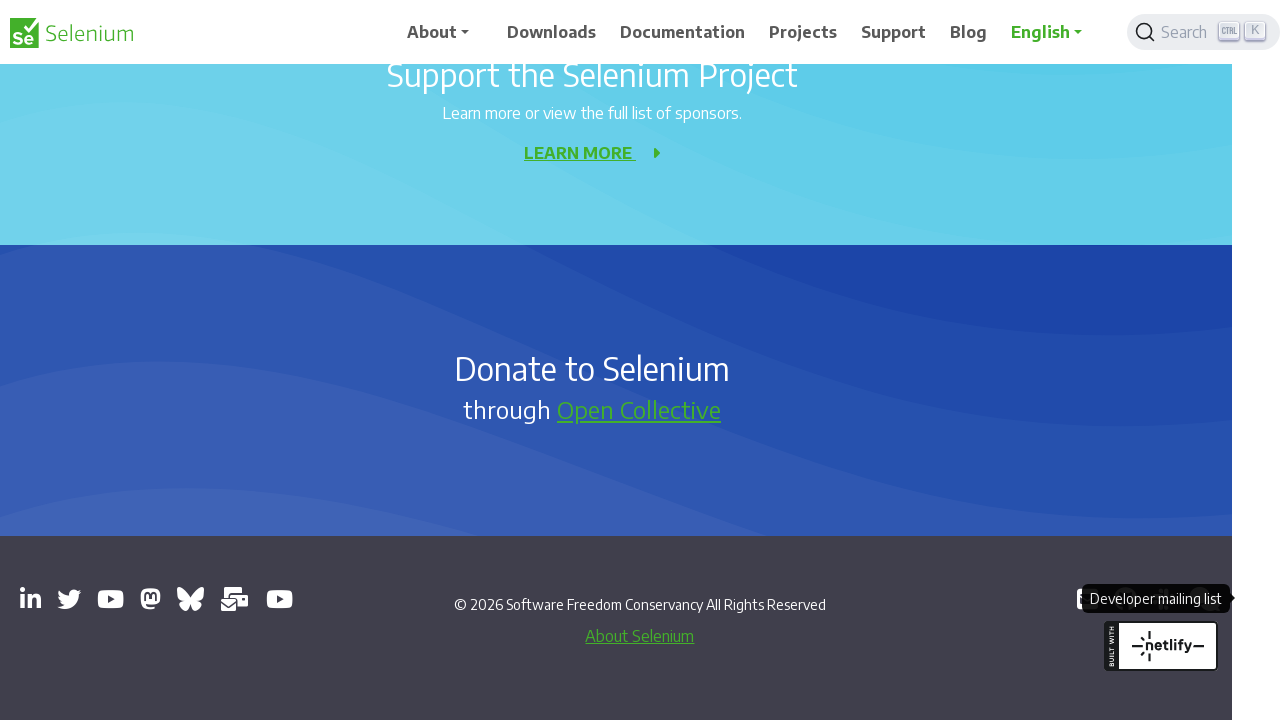

Closed newly opened tab
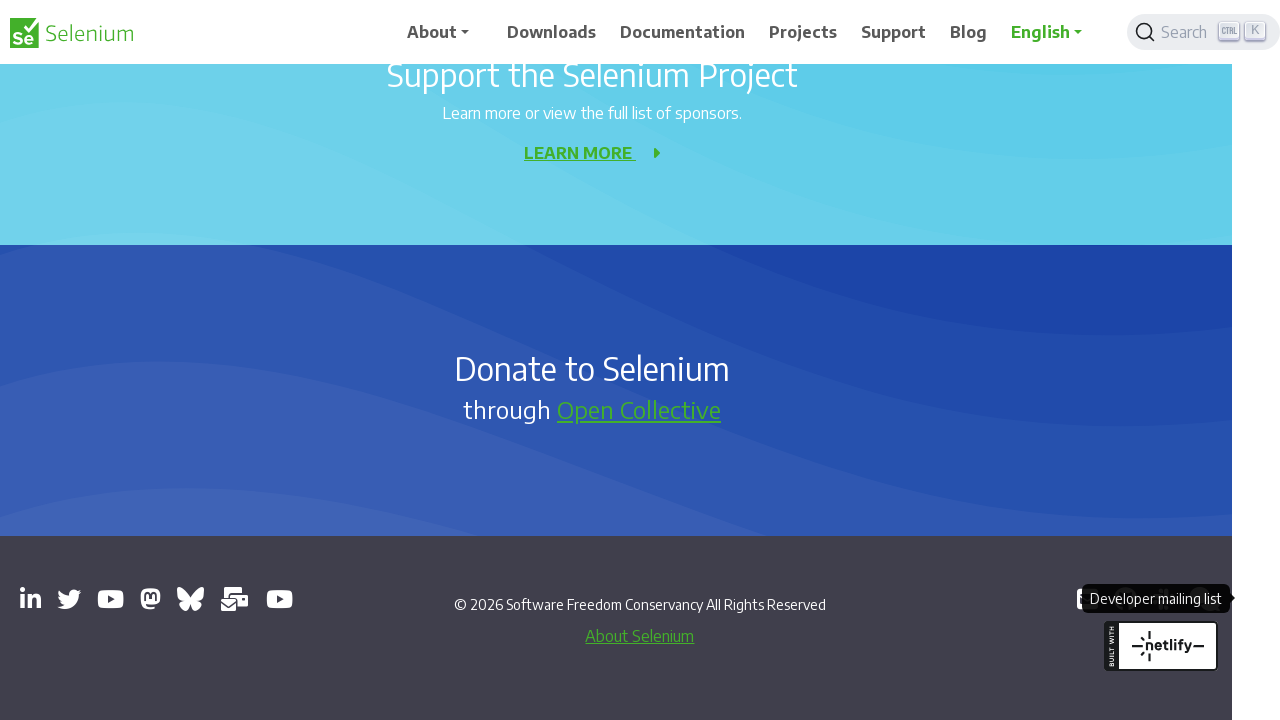

Closed newly opened tab
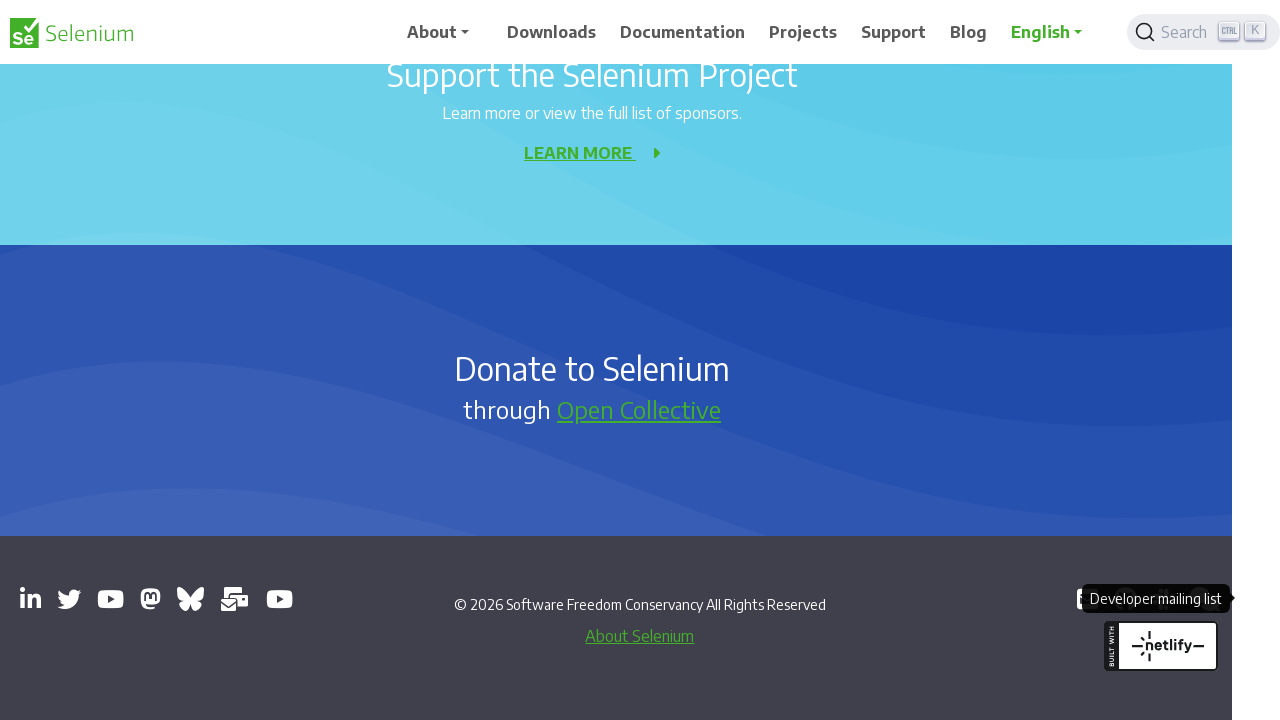

Retrieved and printed main page title and URL: Selenium - https://www.selenium.dev/
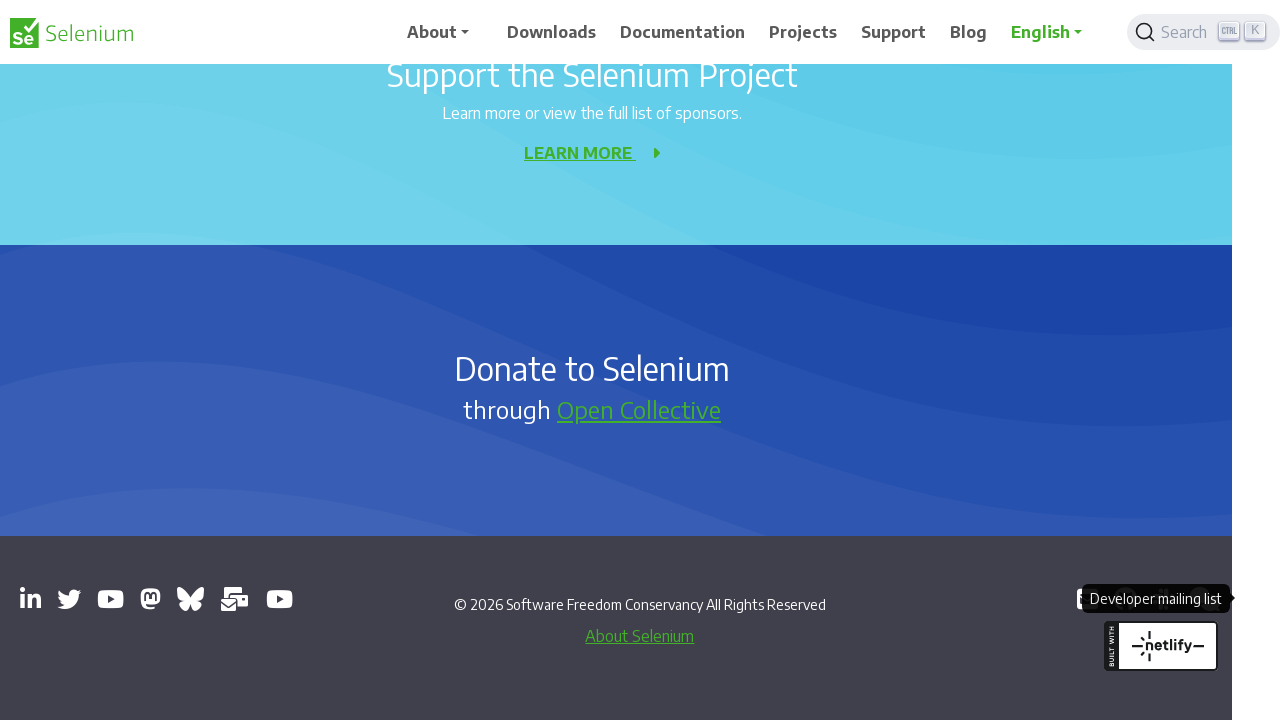

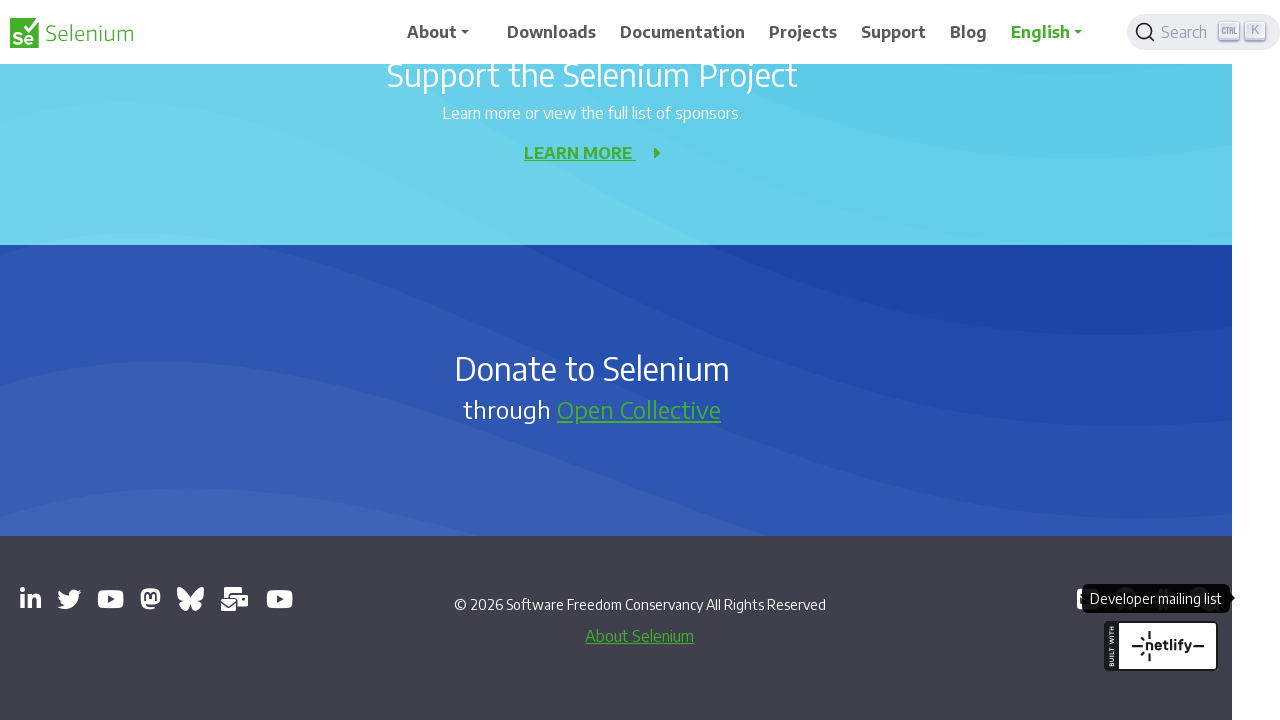